Tests interaction with multiple web tables including static, dynamic and paginated tables by navigating through pages and clicking checkboxes

Starting URL: https://testautomationpractice.blogspot.com/

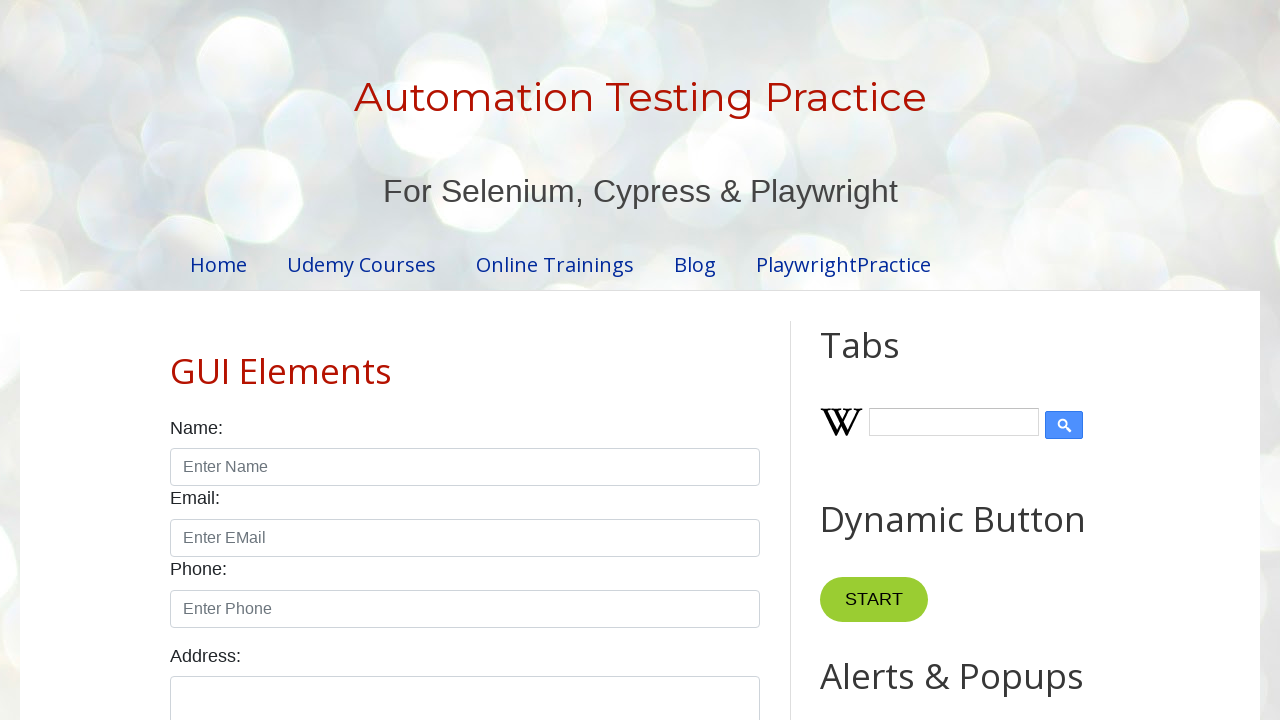

Static table (BookTable) loaded and visible
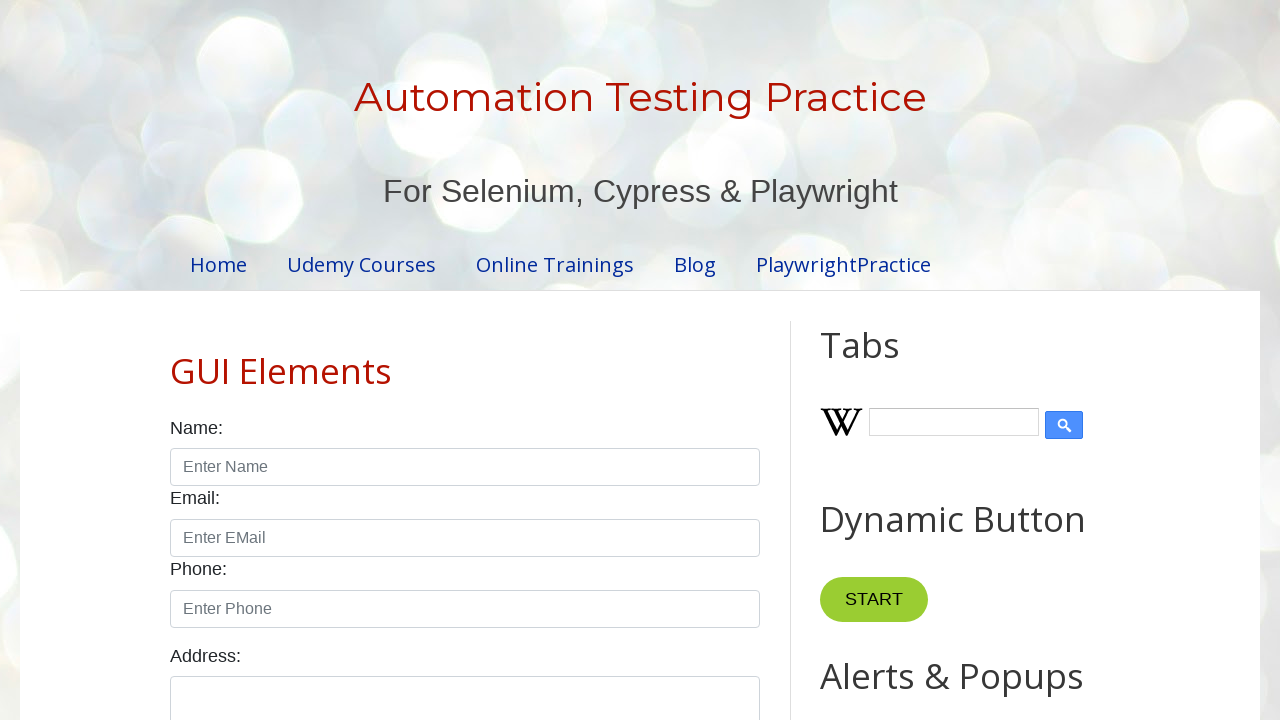

Counted 7 rows in static BookTable
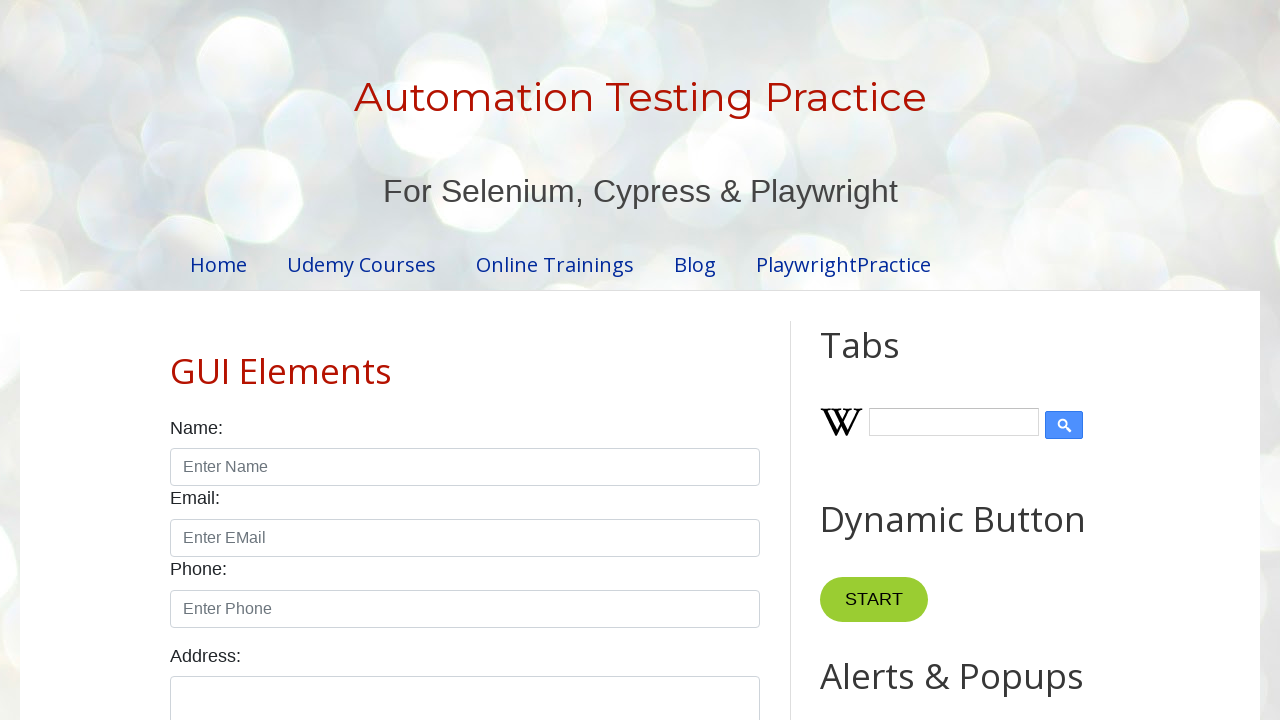

Dynamic table (taskTable) loaded and visible
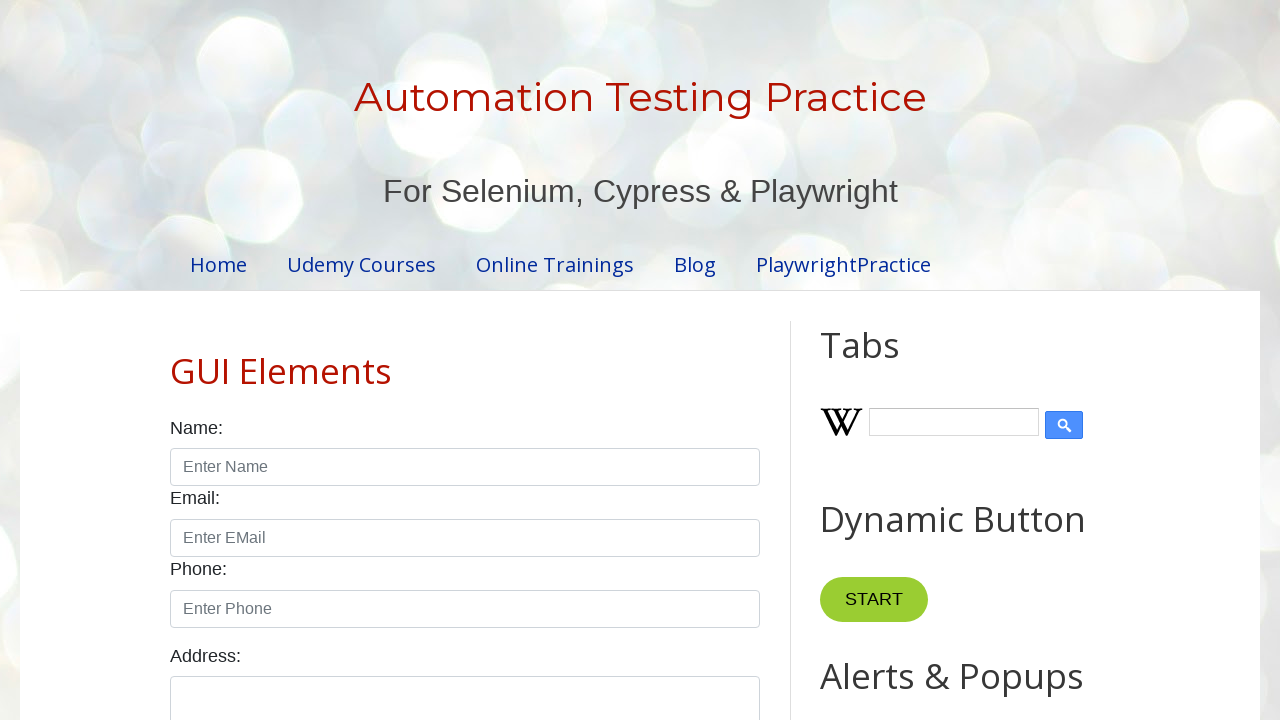

Counted 5 rows in dynamic taskTable
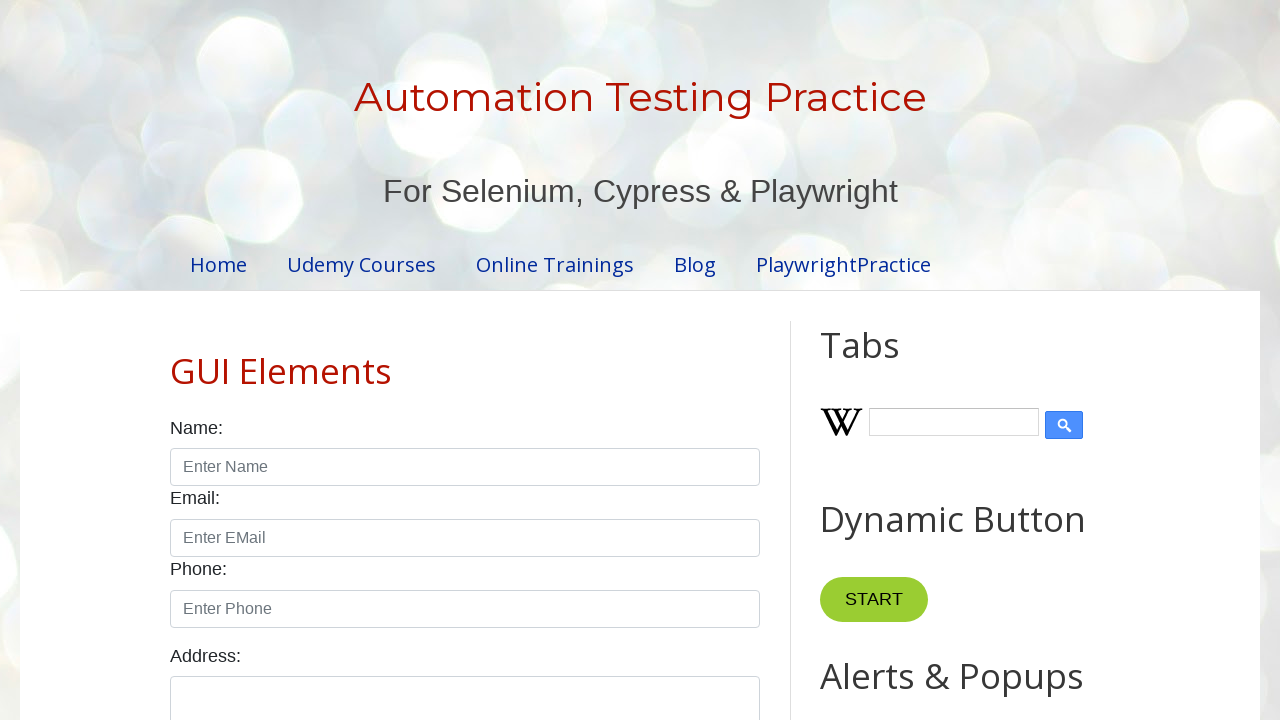

Paginated table (productTable) loaded and visible
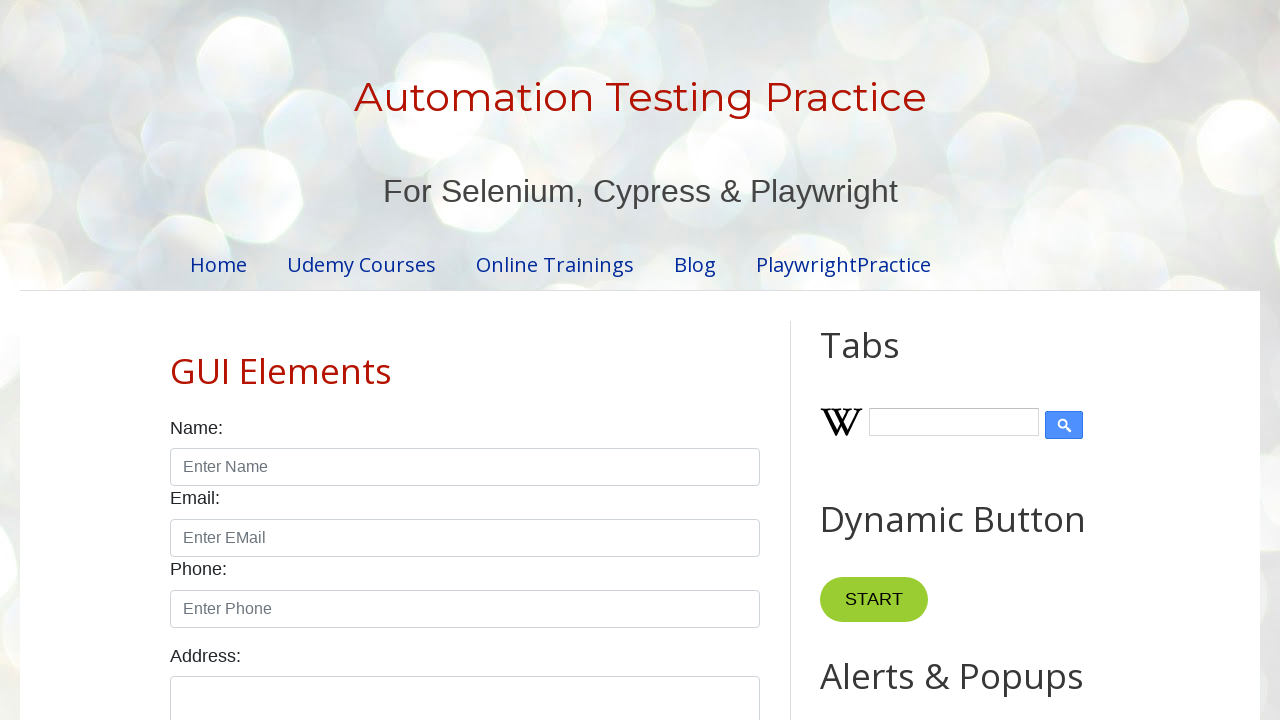

Found 4 pagination buttons for product table
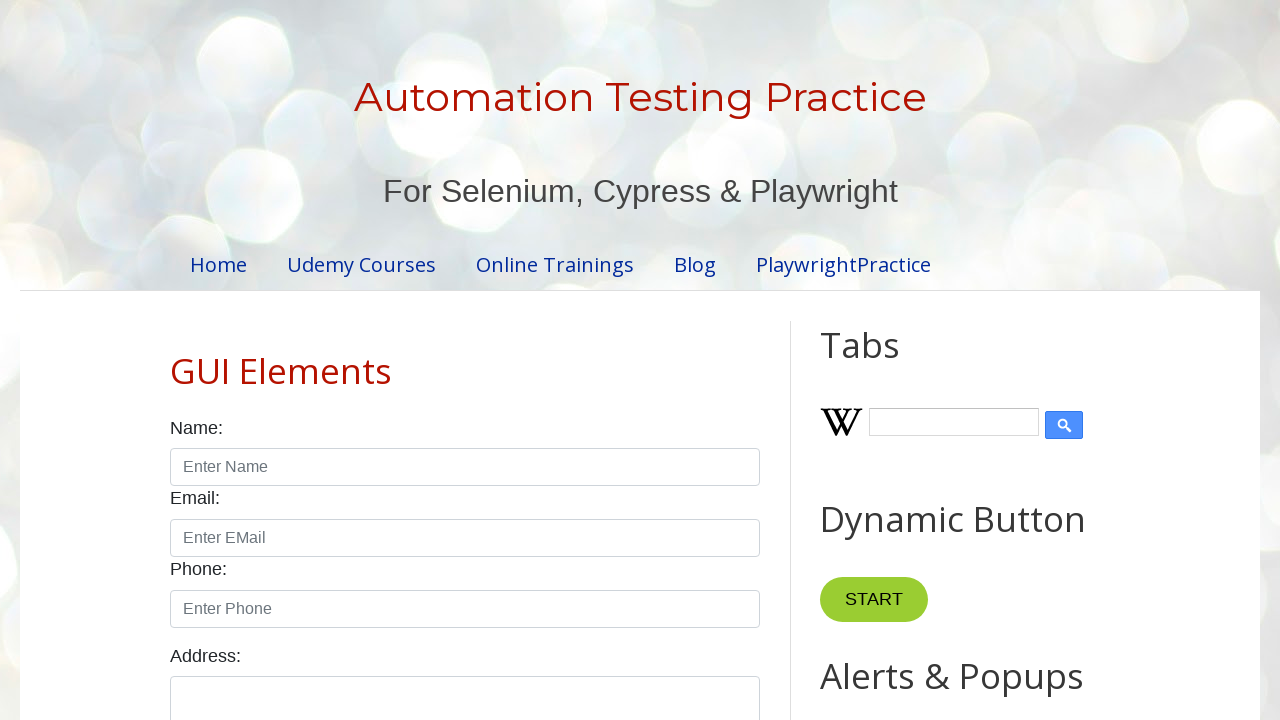

Page 1: Found 6 rows in product table
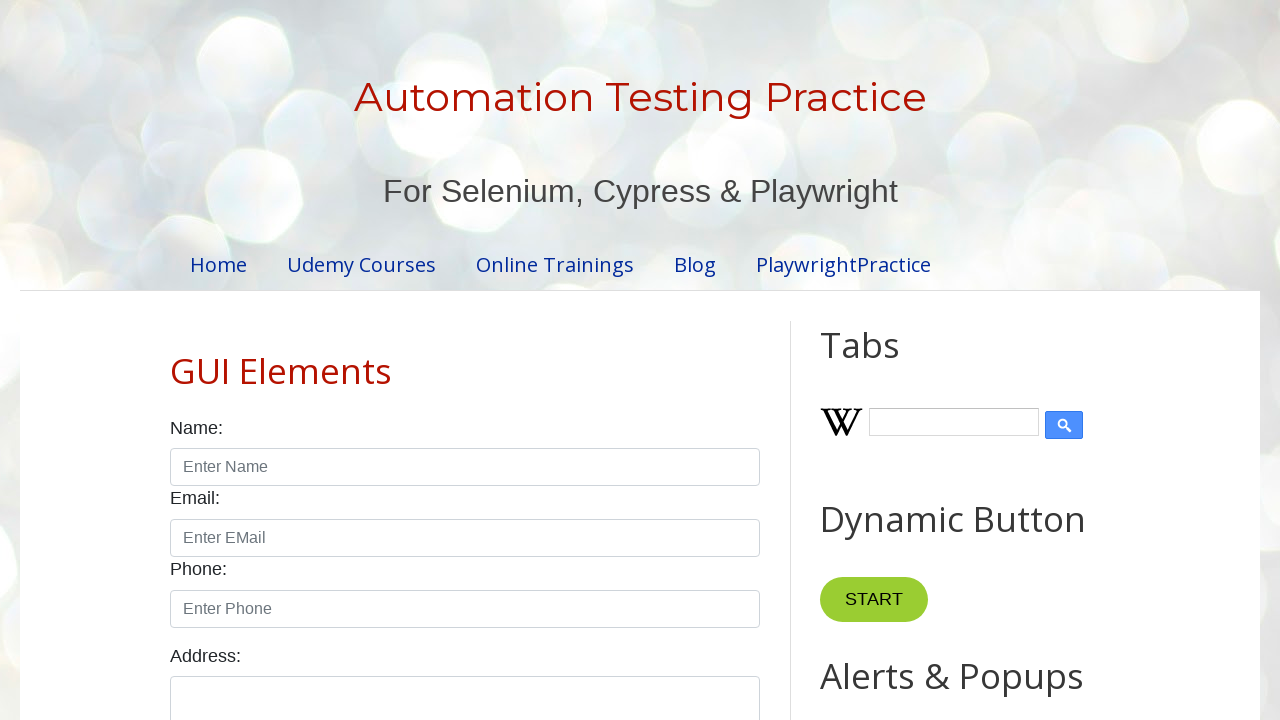

Page 1: Clicked checkbox in row 1 at (651, 361) on //table[@id='productTable']//tr[1]//td[4]//input
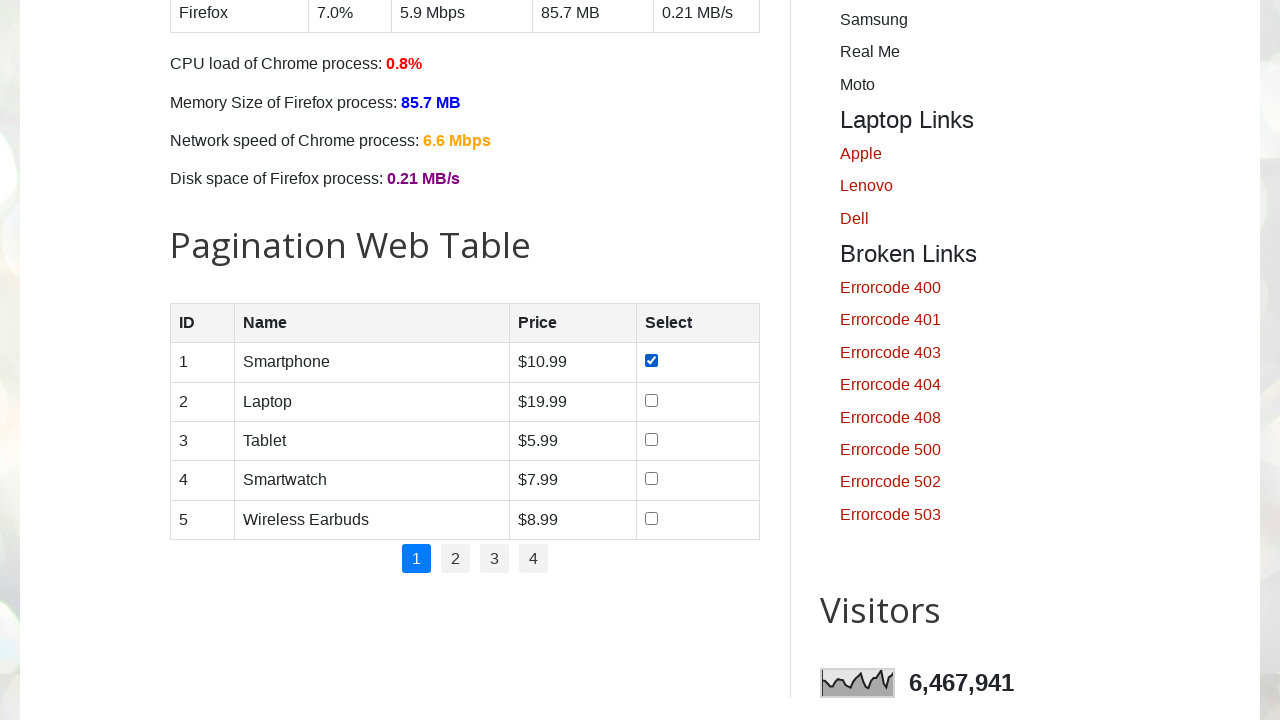

Page 1: Clicked checkbox in row 2 at (651, 400) on //table[@id='productTable']//tr[2]//td[4]//input
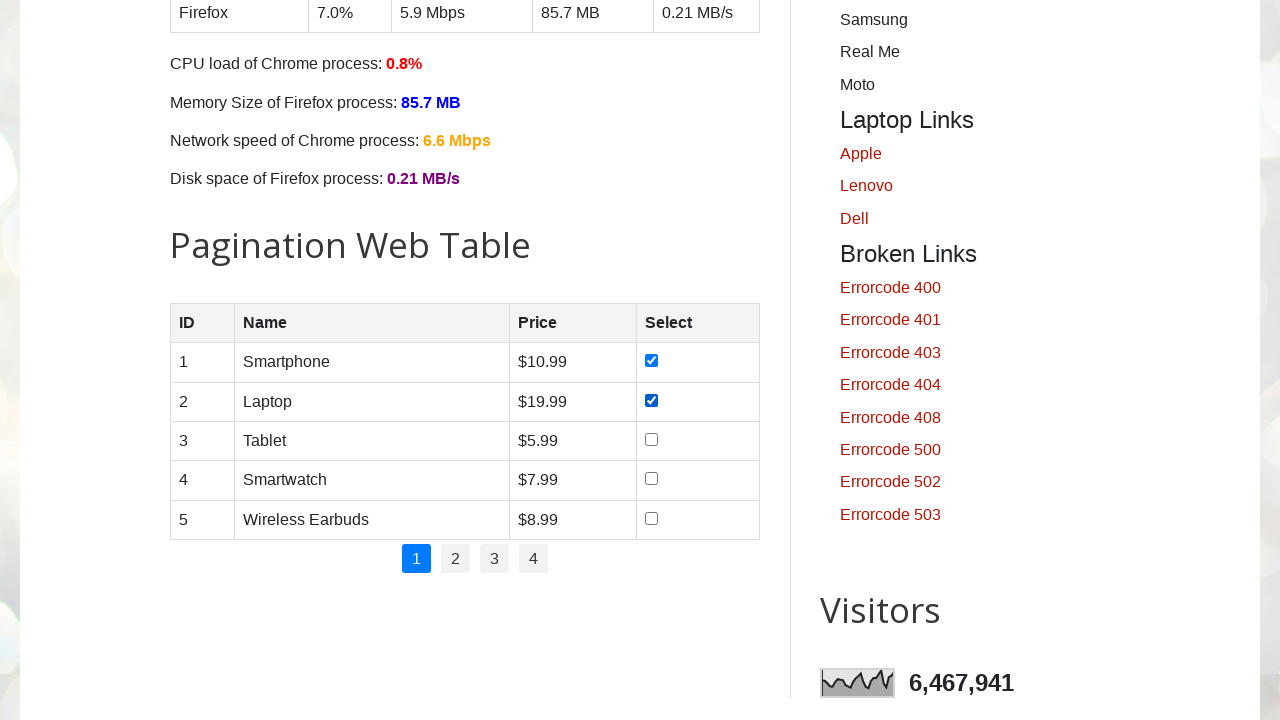

Page 1: Clicked checkbox in row 3 at (651, 439) on //table[@id='productTable']//tr[3]//td[4]//input
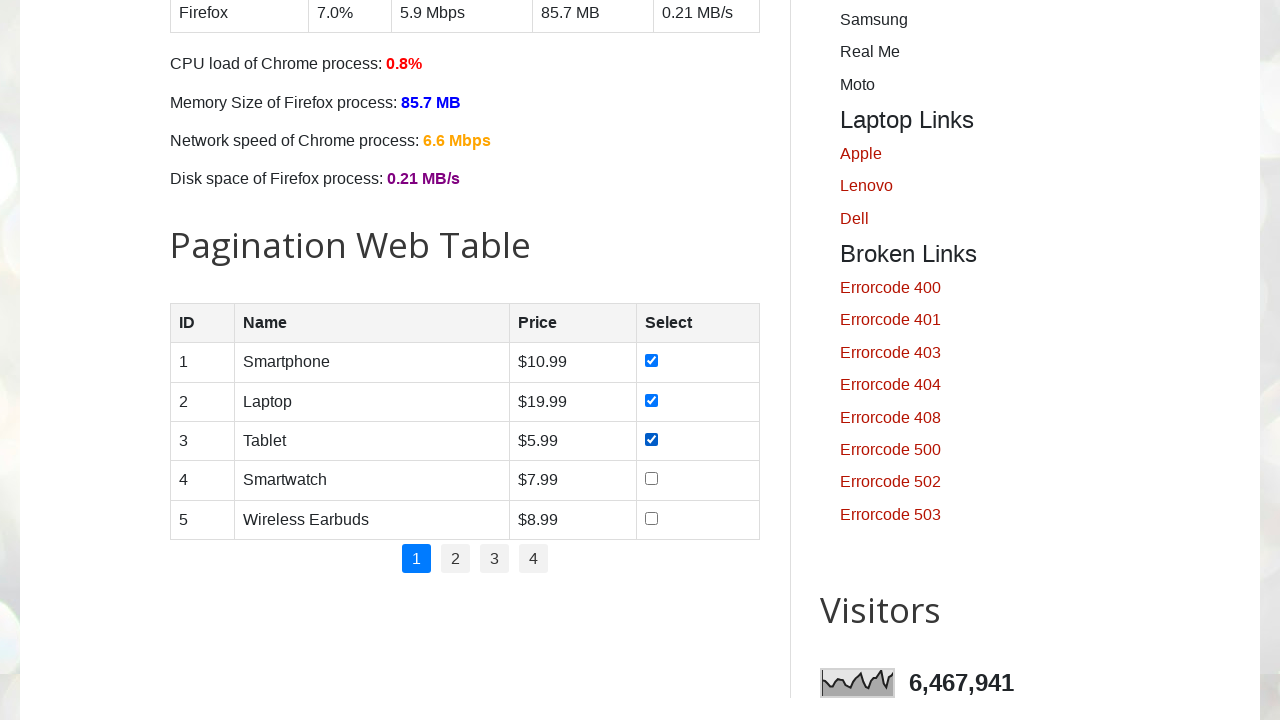

Page 1: Clicked checkbox in row 4 at (651, 479) on //table[@id='productTable']//tr[4]//td[4]//input
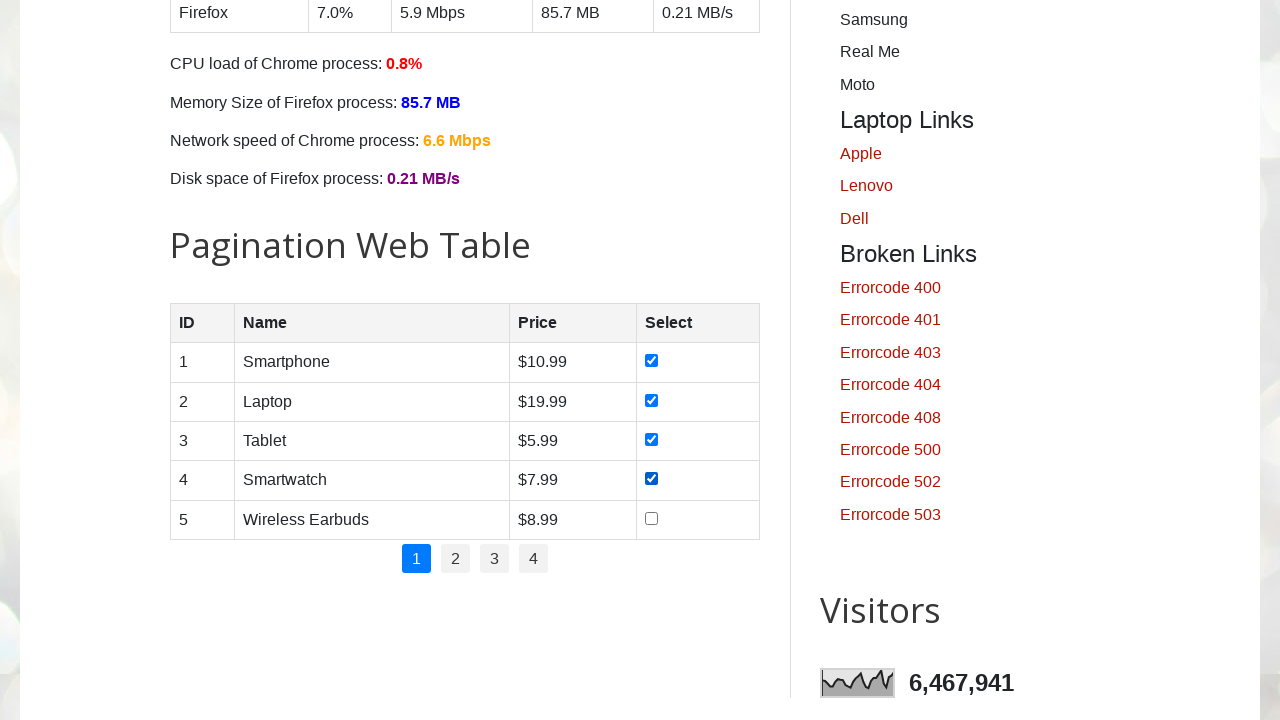

Page 1: Clicked checkbox in row 5 at (651, 518) on //table[@id='productTable']//tr[5]//td[4]//input
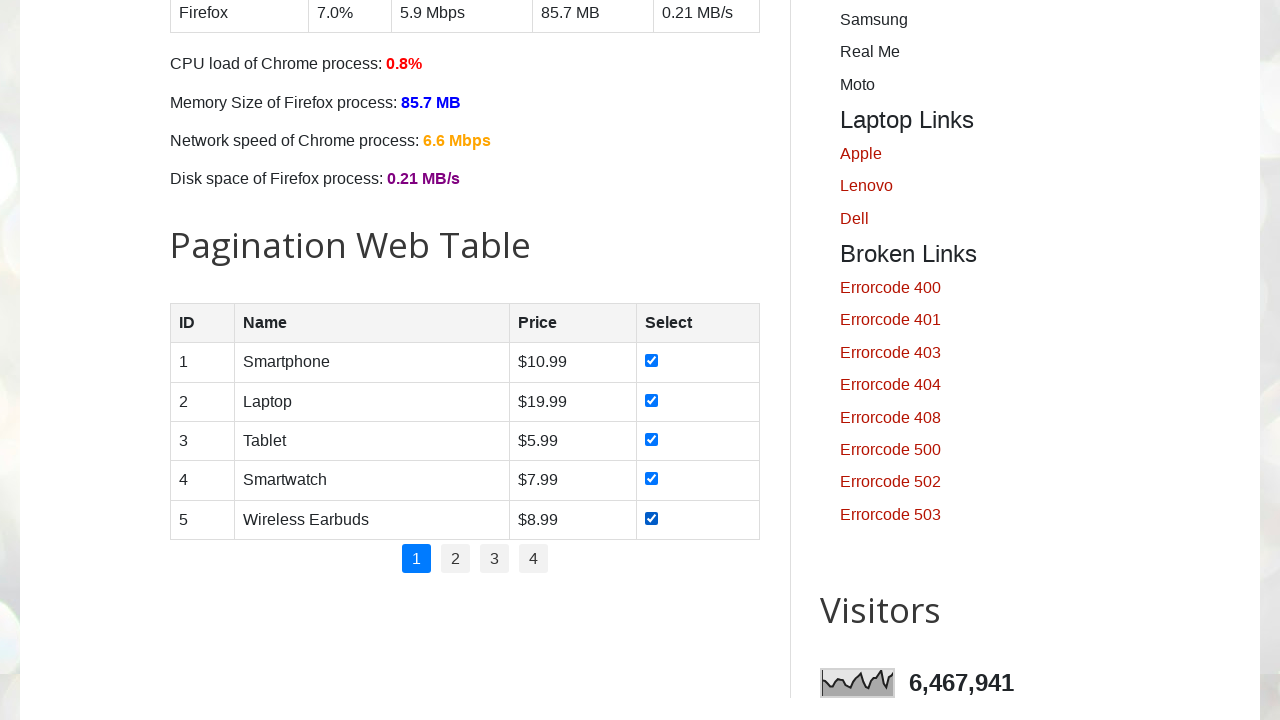

Clicked pagination button 2 to navigate to page 2 at (456, 559) on //ul[@class='pagination']//li[2]
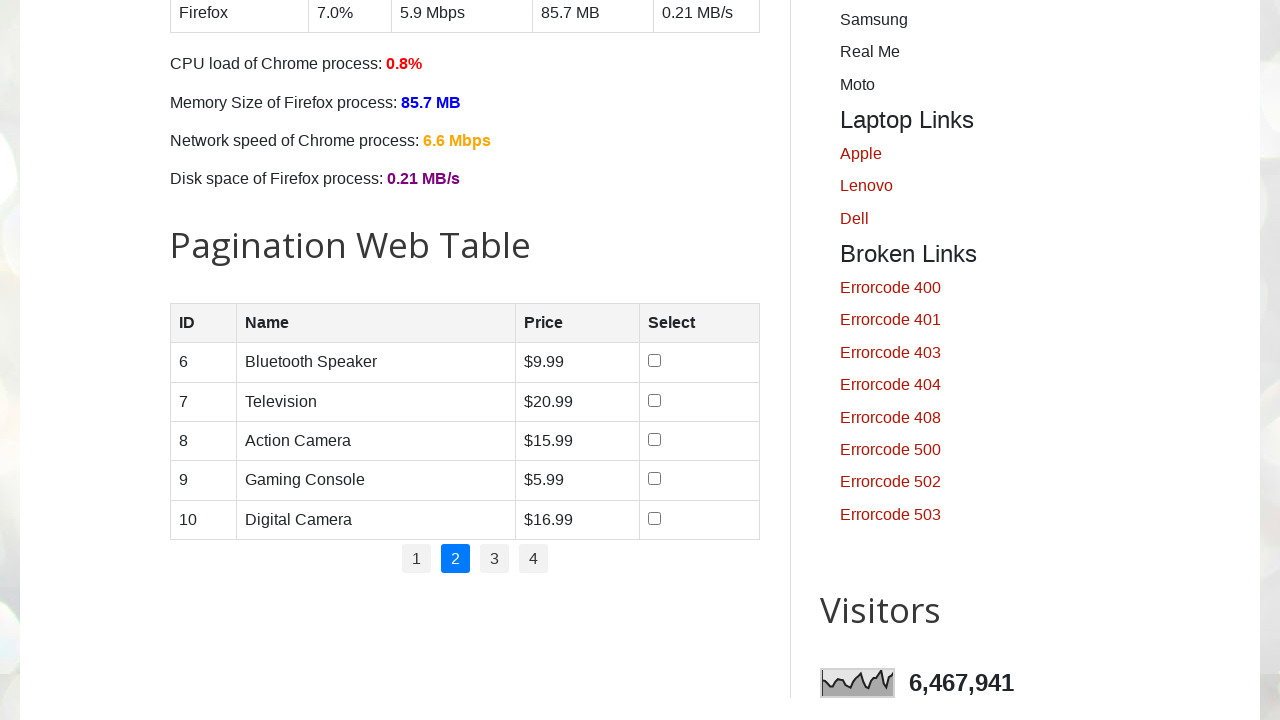

Waited for page 2 to update
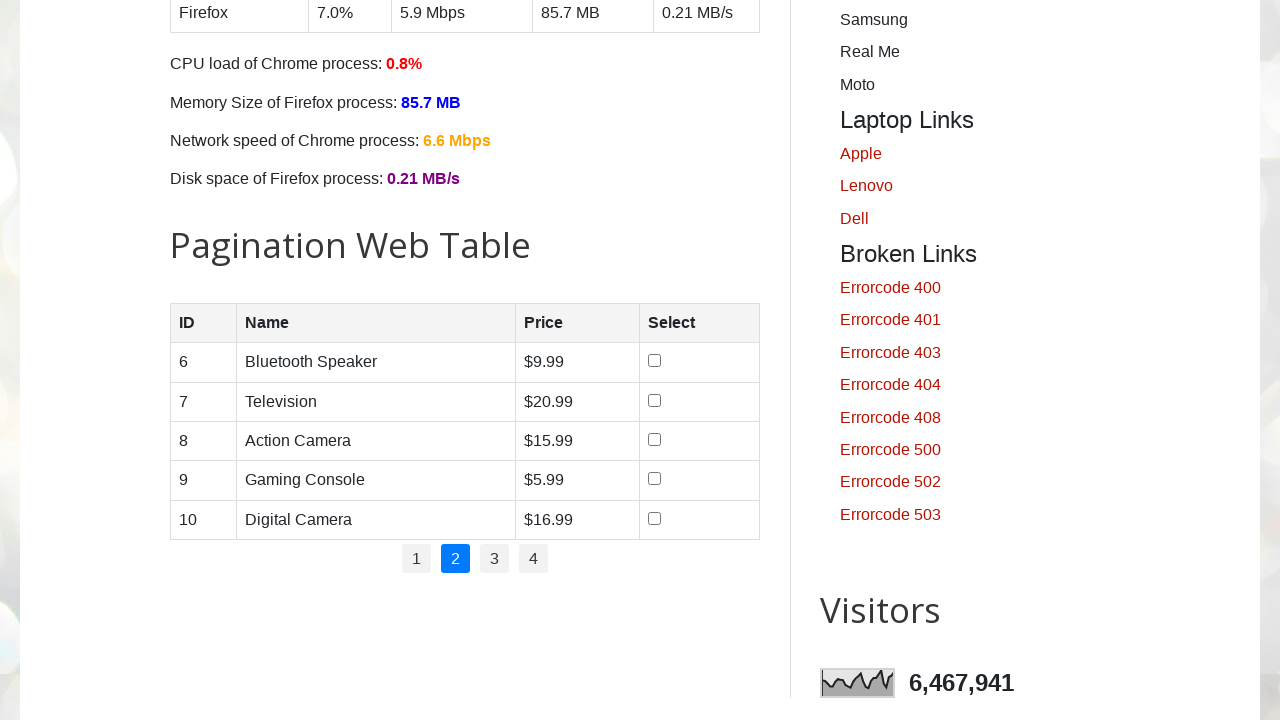

Page 2: Found 6 rows in product table
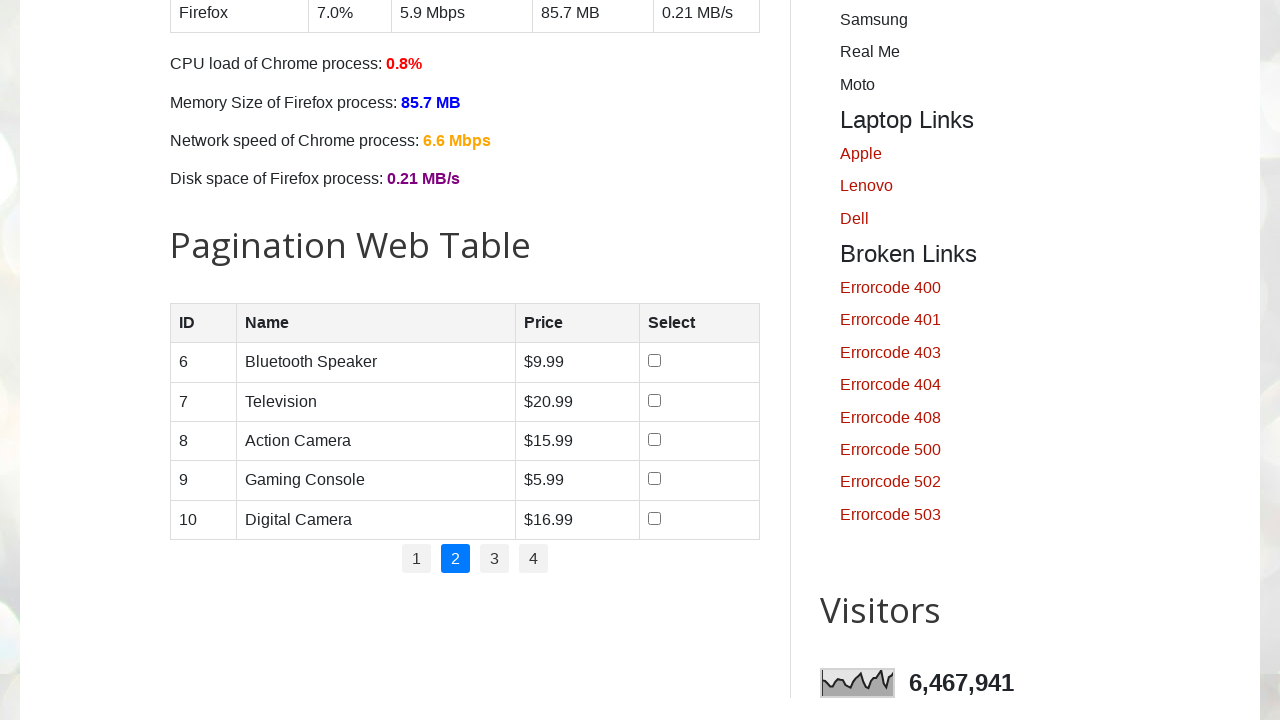

Page 2: Clicked checkbox in row 1 at (654, 361) on //table[@id='productTable']//tr[1]//td[4]//input
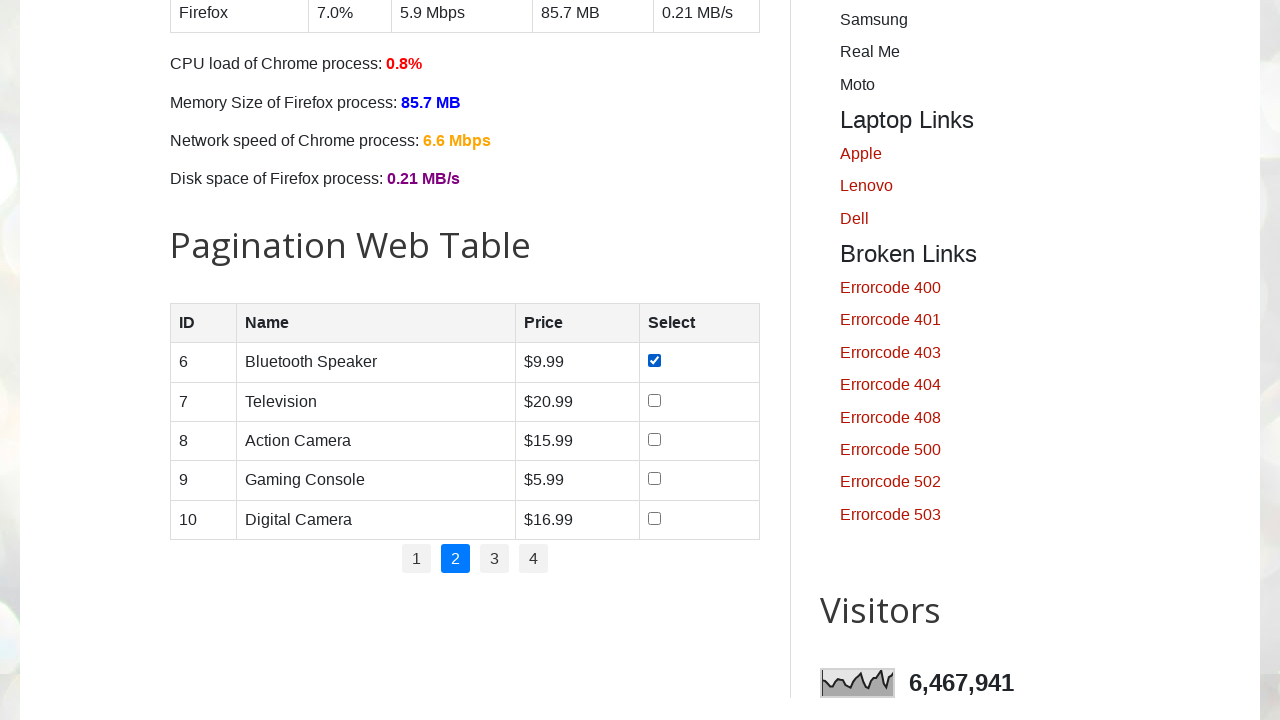

Page 2: Clicked checkbox in row 2 at (654, 400) on //table[@id='productTable']//tr[2]//td[4]//input
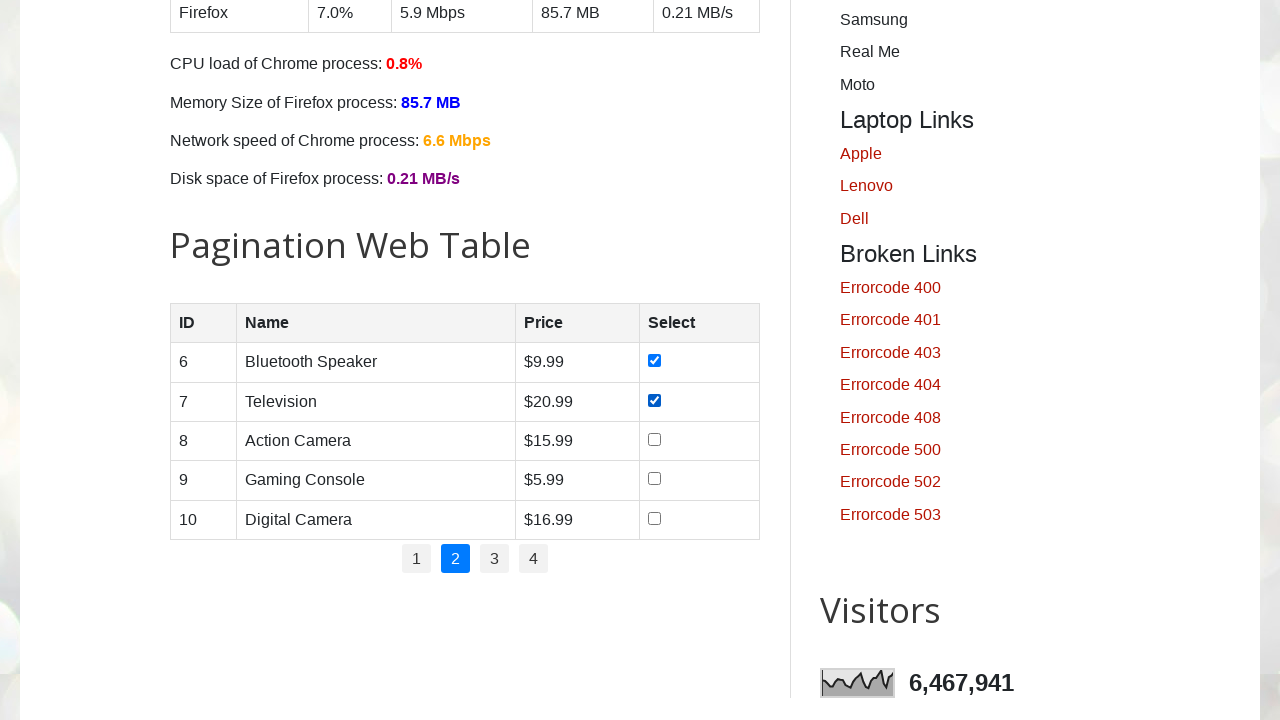

Page 2: Clicked checkbox in row 3 at (654, 439) on //table[@id='productTable']//tr[3]//td[4]//input
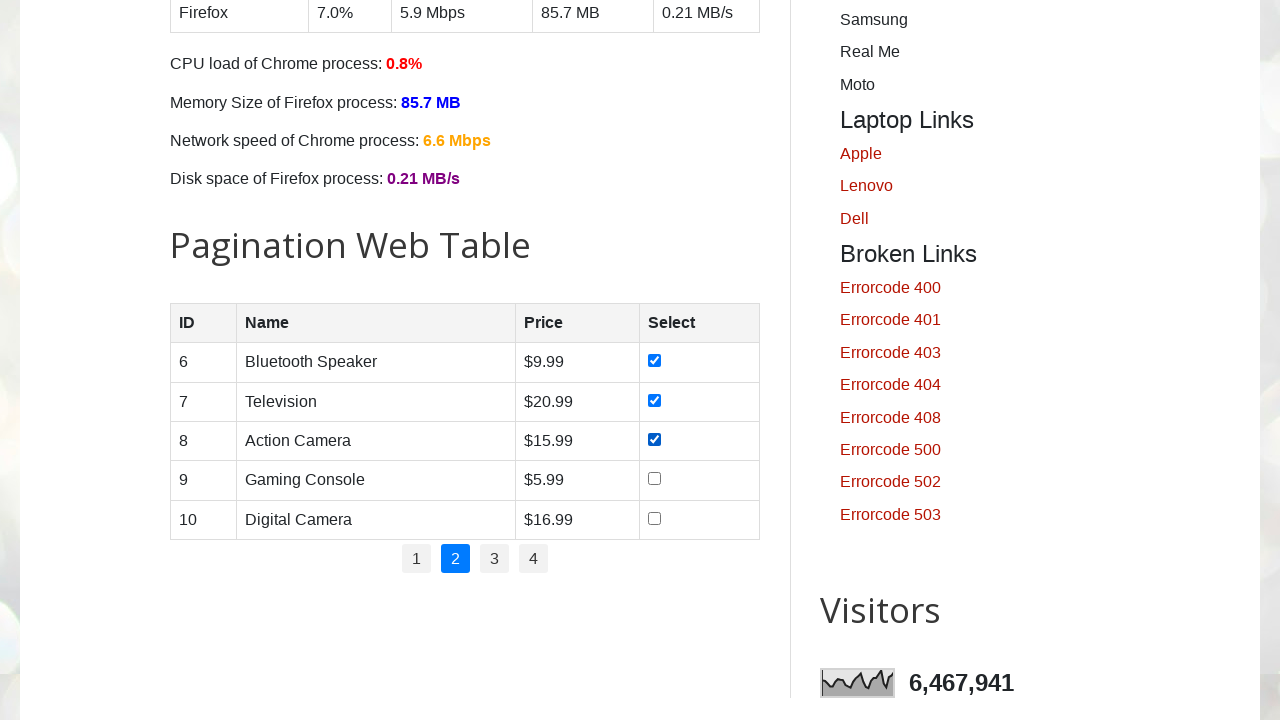

Page 2: Clicked checkbox in row 4 at (654, 479) on //table[@id='productTable']//tr[4]//td[4]//input
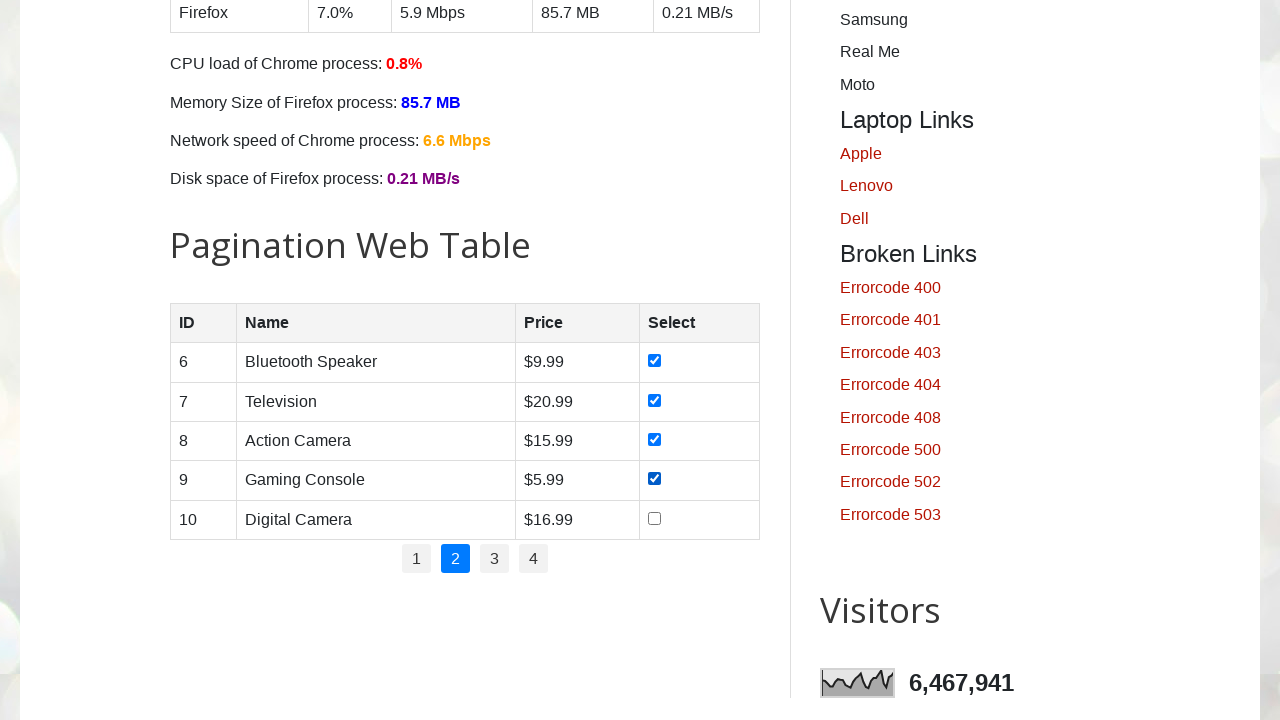

Page 2: Clicked checkbox in row 5 at (654, 518) on //table[@id='productTable']//tr[5]//td[4]//input
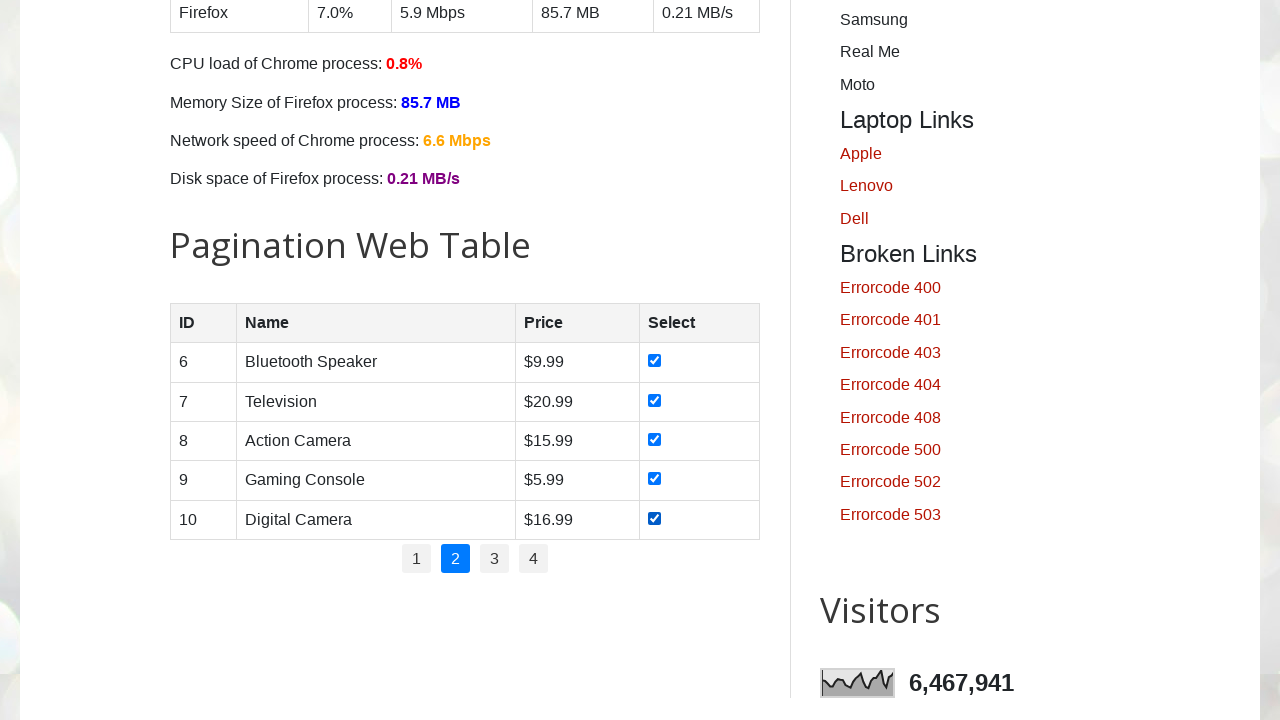

Clicked pagination button 3 to navigate to page 3 at (494, 559) on //ul[@class='pagination']//li[3]
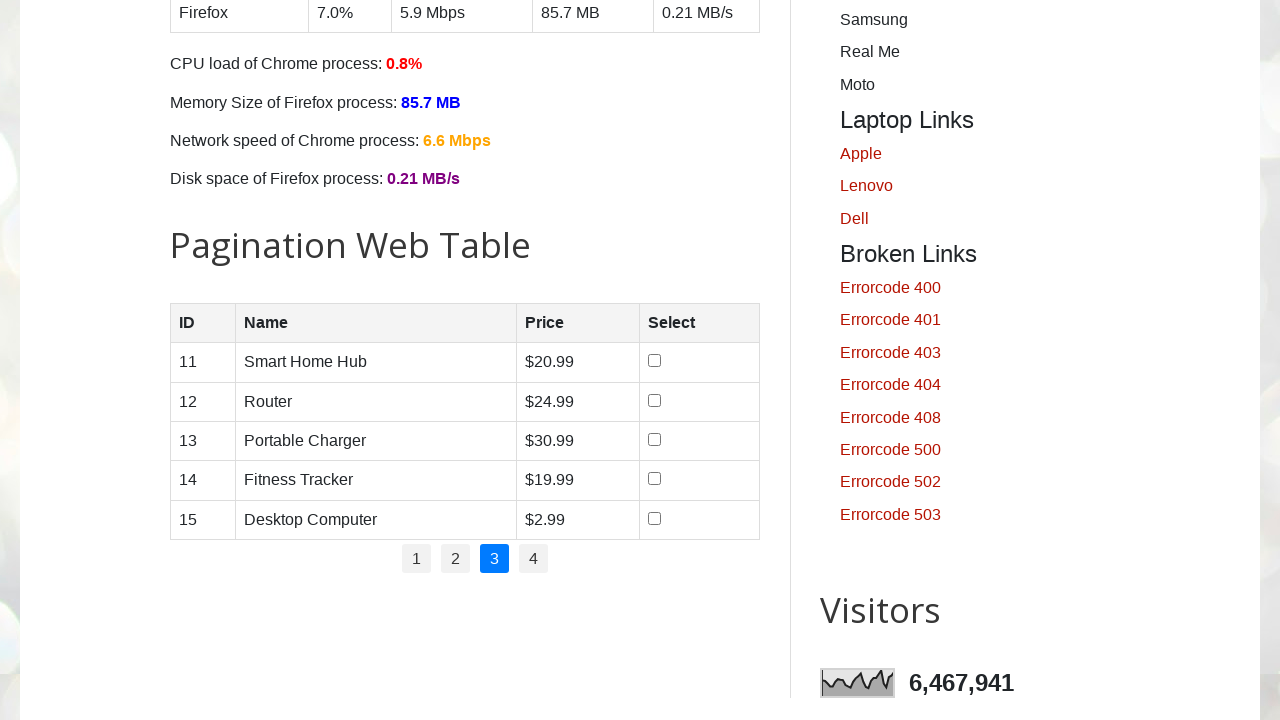

Waited for page 3 to update
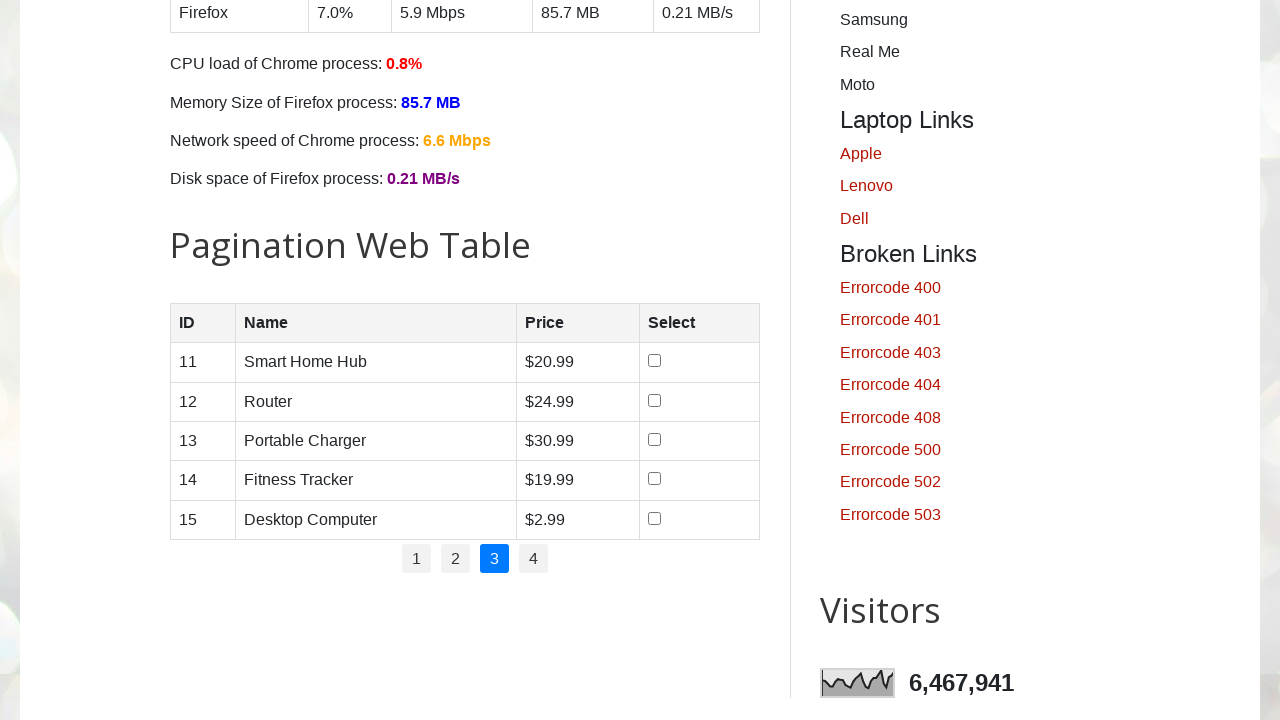

Page 3: Found 6 rows in product table
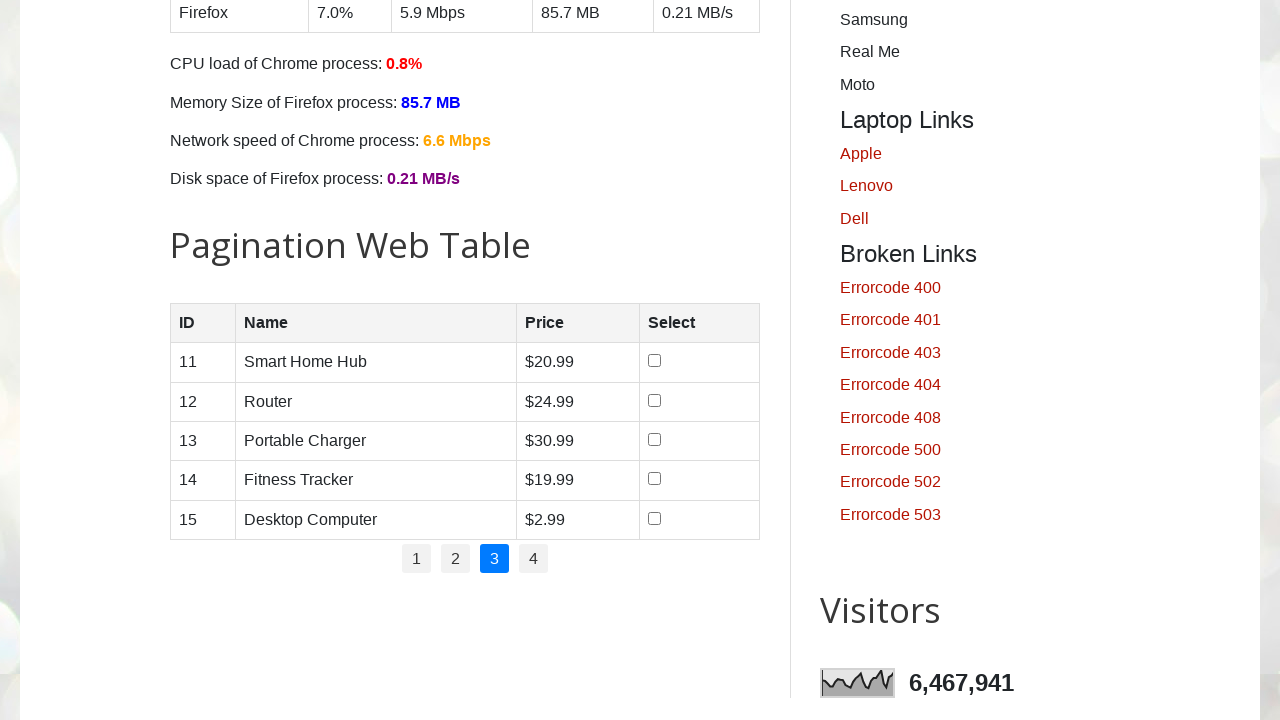

Page 3: Clicked checkbox in row 1 at (655, 361) on //table[@id='productTable']//tr[1]//td[4]//input
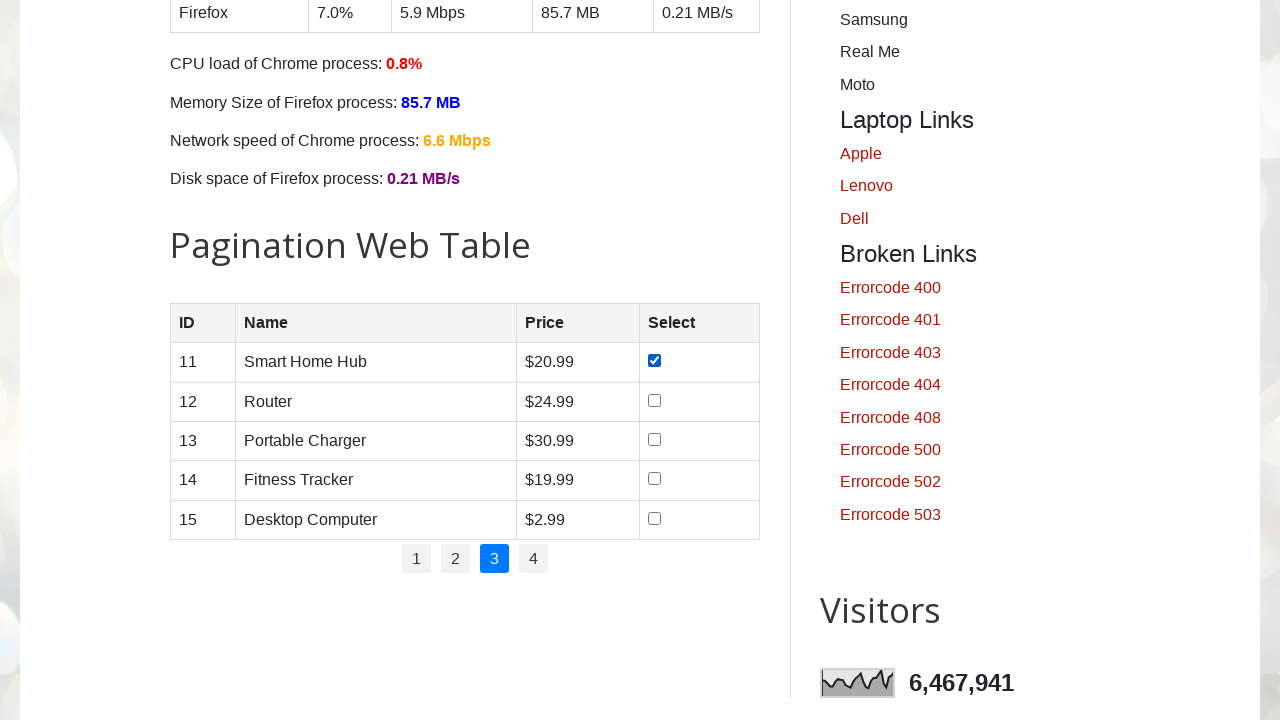

Page 3: Clicked checkbox in row 2 at (655, 400) on //table[@id='productTable']//tr[2]//td[4]//input
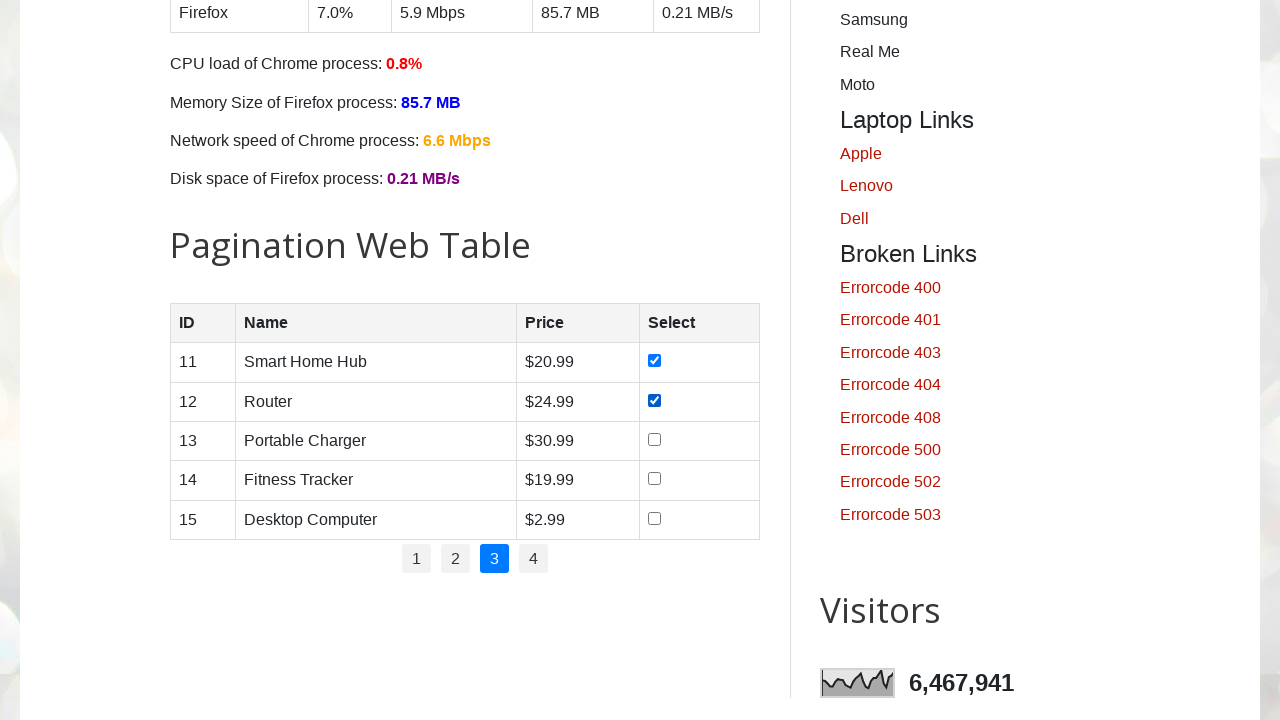

Page 3: Clicked checkbox in row 3 at (655, 439) on //table[@id='productTable']//tr[3]//td[4]//input
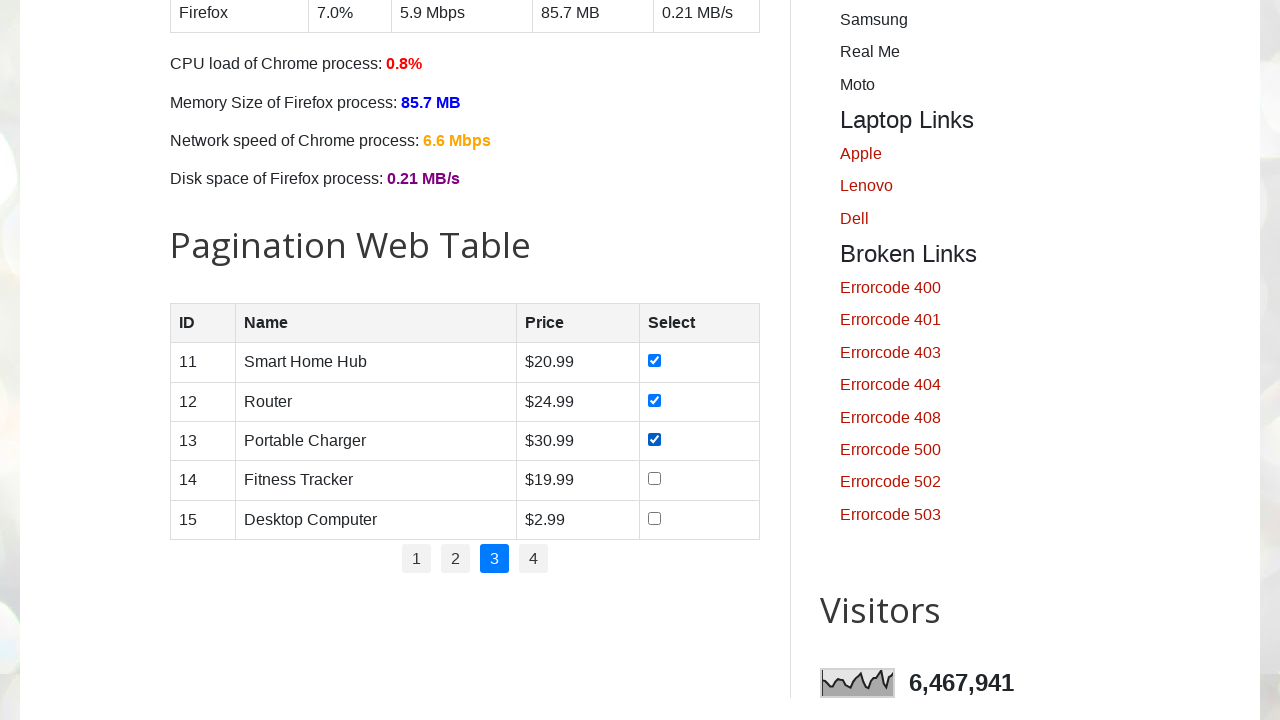

Page 3: Clicked checkbox in row 4 at (655, 479) on //table[@id='productTable']//tr[4]//td[4]//input
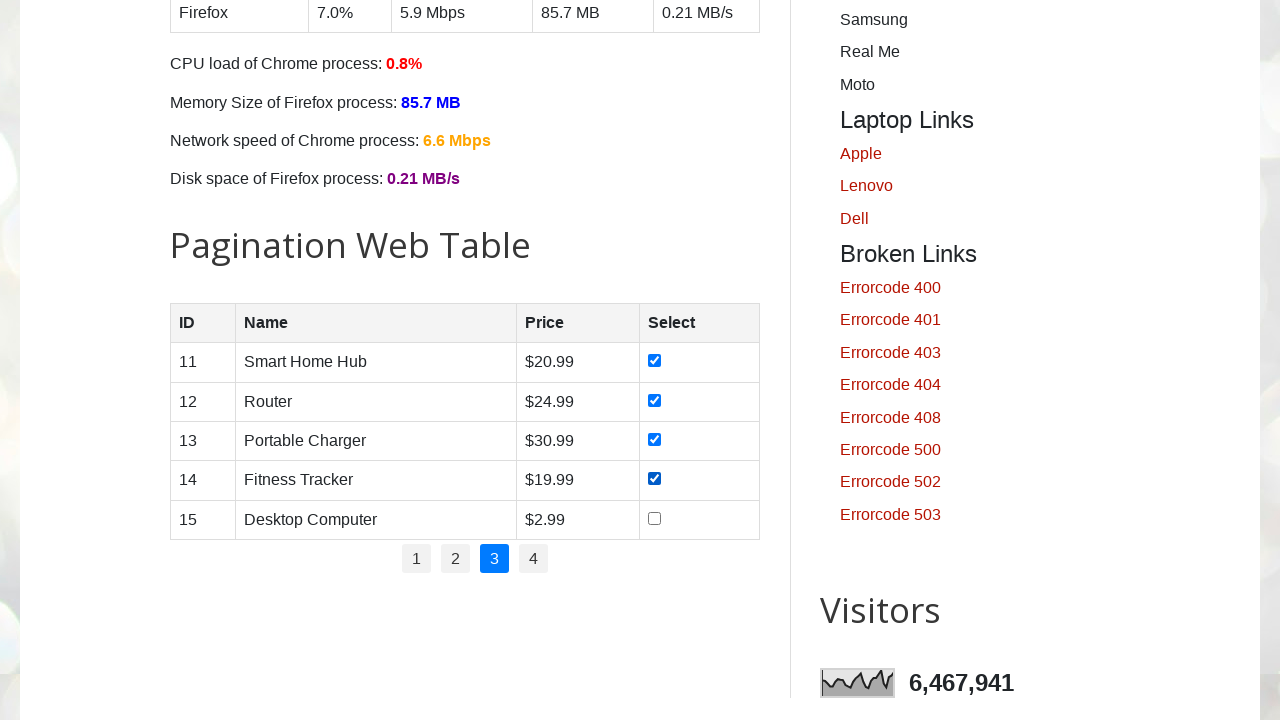

Page 3: Clicked checkbox in row 5 at (655, 518) on //table[@id='productTable']//tr[5]//td[4]//input
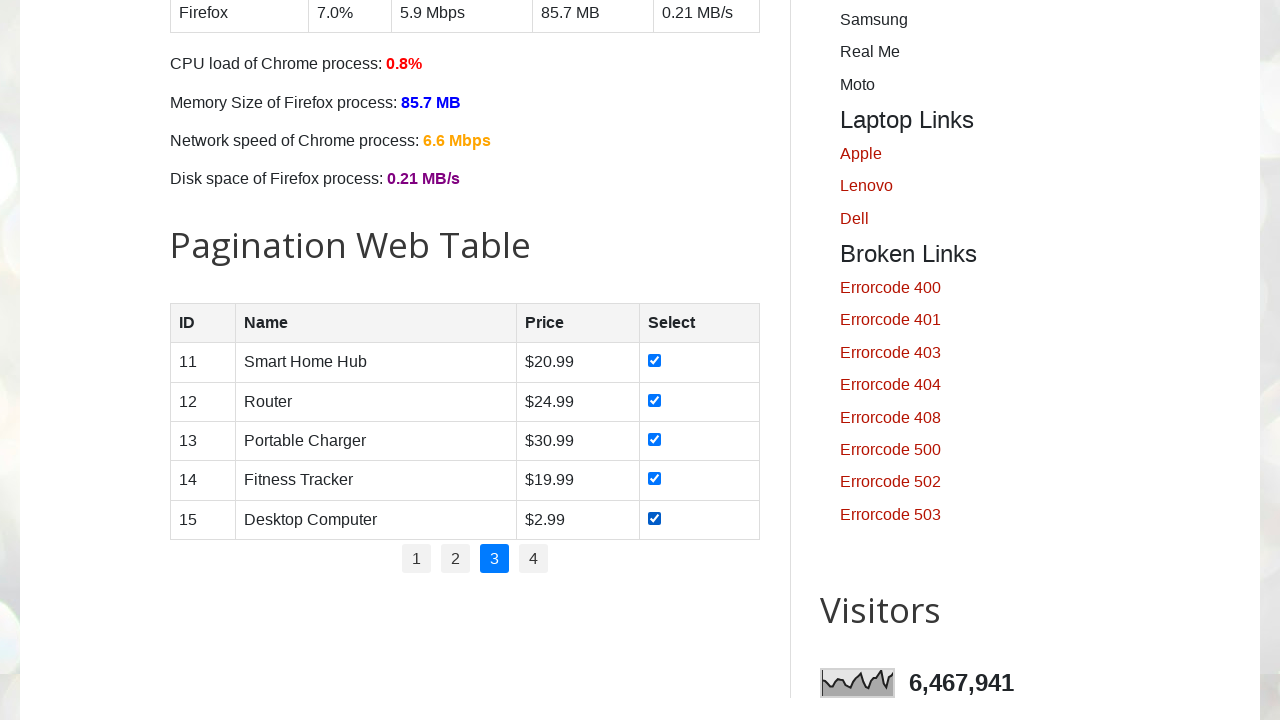

Clicked pagination button 4 to navigate to page 4 at (534, 559) on //ul[@class='pagination']//li[4]
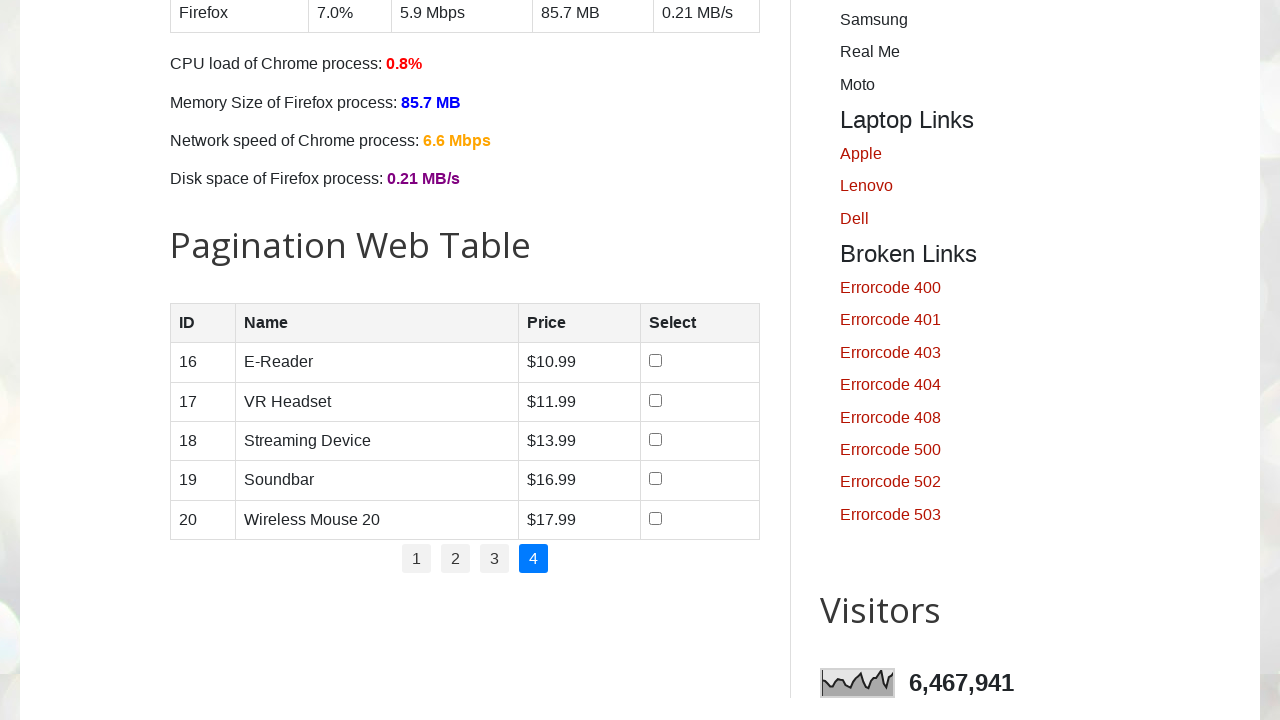

Waited for page 4 to update
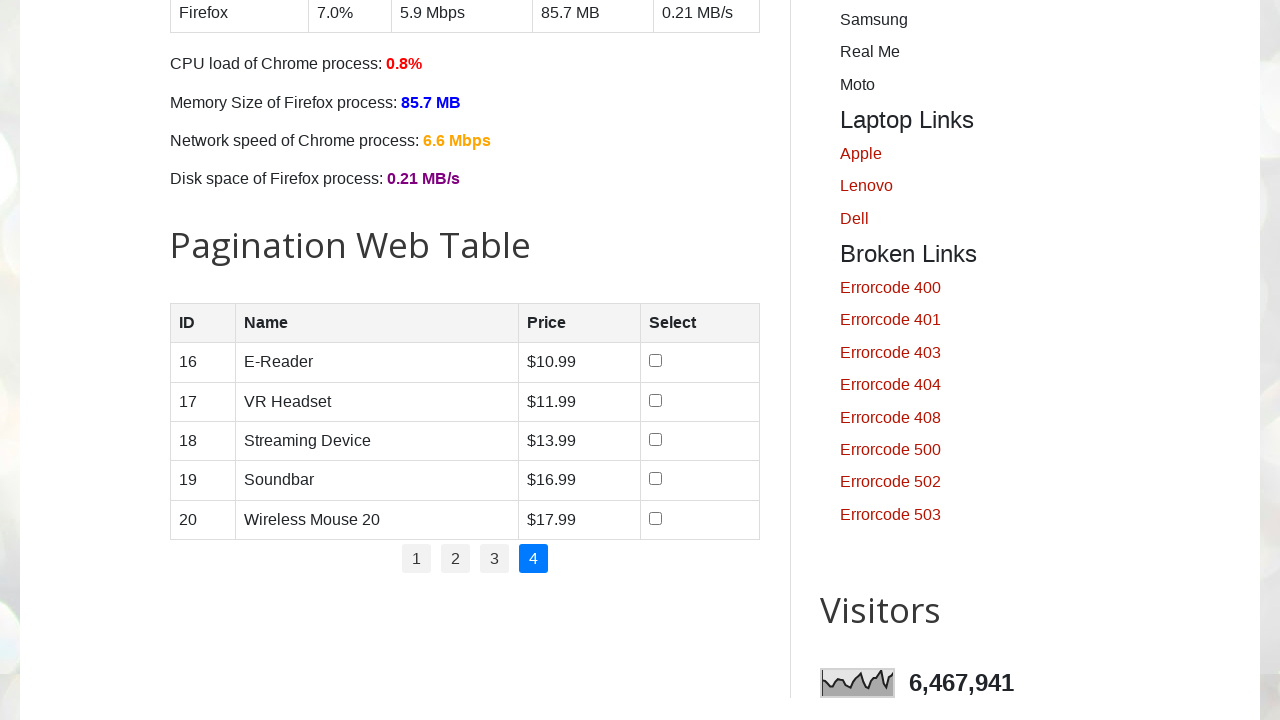

Page 4: Found 6 rows in product table
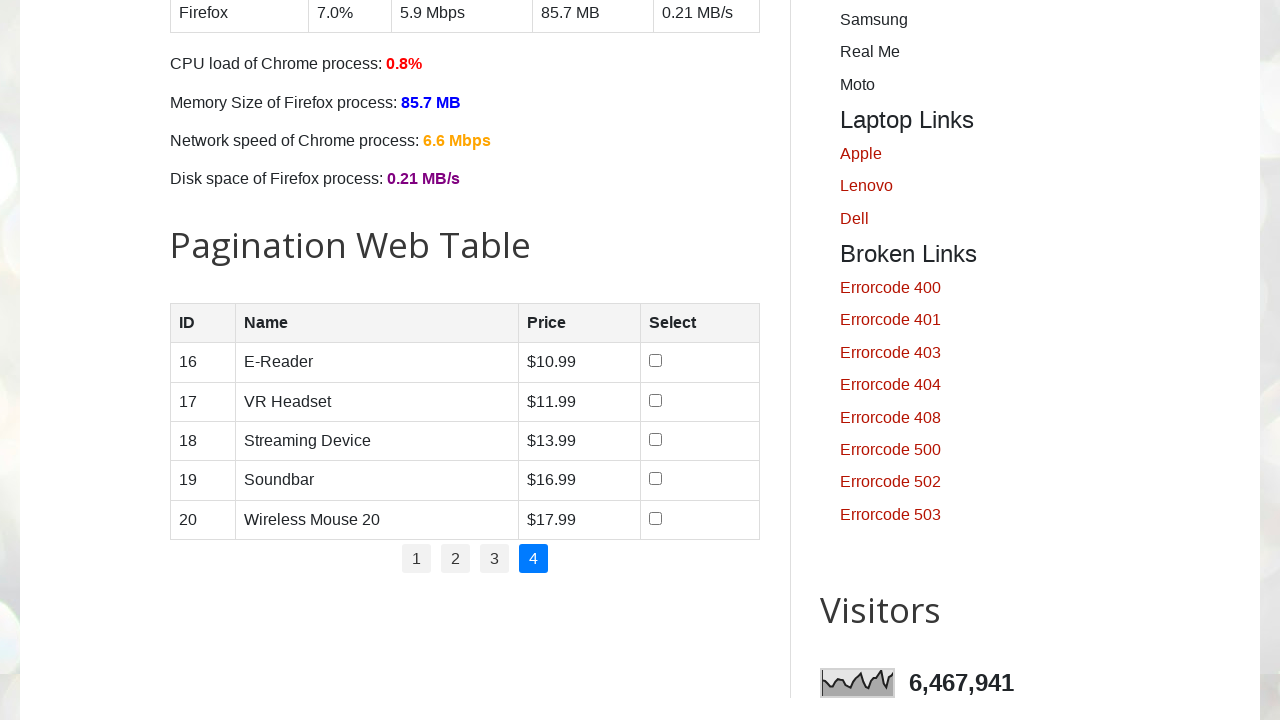

Page 4: Clicked checkbox in row 1 at (656, 361) on //table[@id='productTable']//tr[1]//td[4]//input
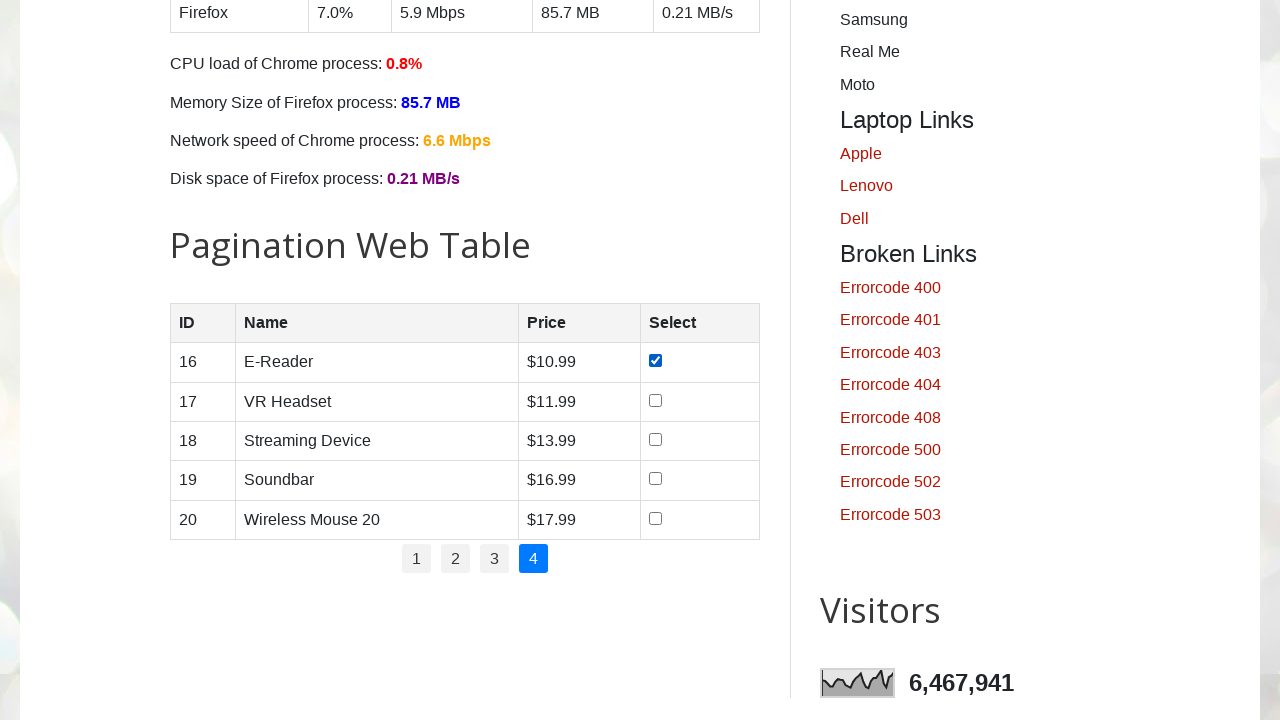

Page 4: Clicked checkbox in row 2 at (656, 400) on //table[@id='productTable']//tr[2]//td[4]//input
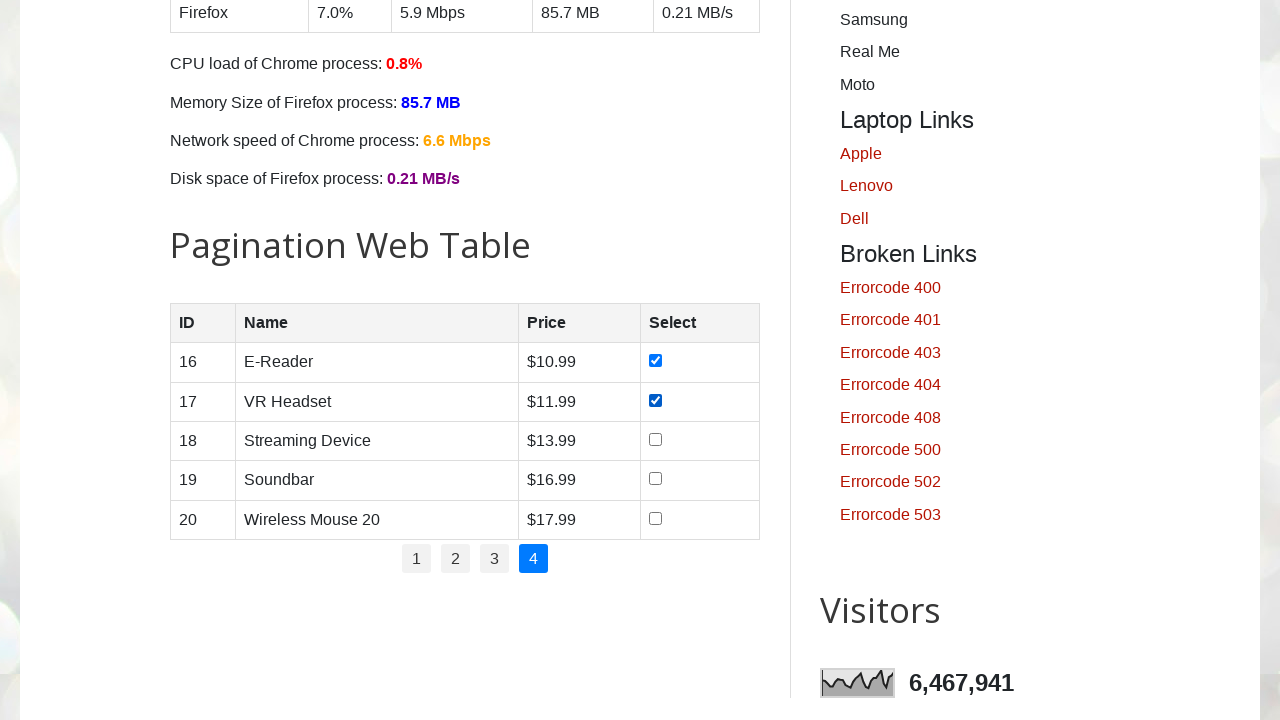

Page 4: Clicked checkbox in row 3 at (656, 439) on //table[@id='productTable']//tr[3]//td[4]//input
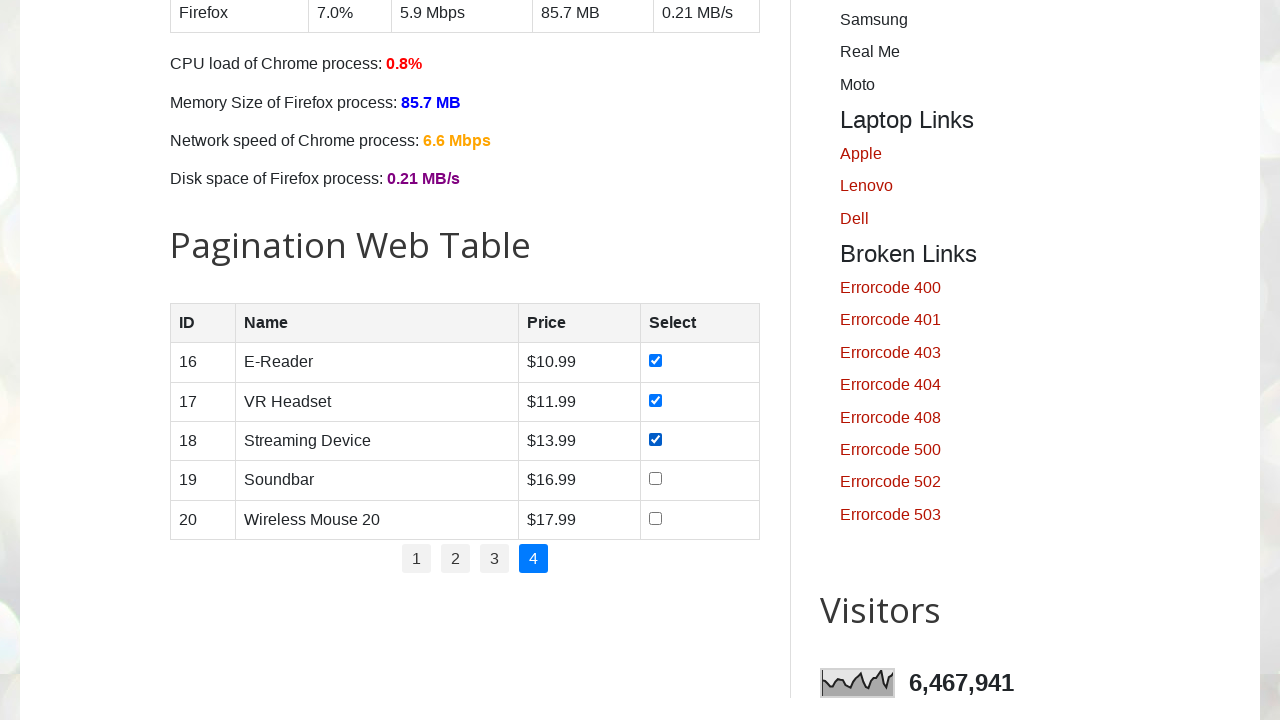

Page 4: Clicked checkbox in row 4 at (656, 479) on //table[@id='productTable']//tr[4]//td[4]//input
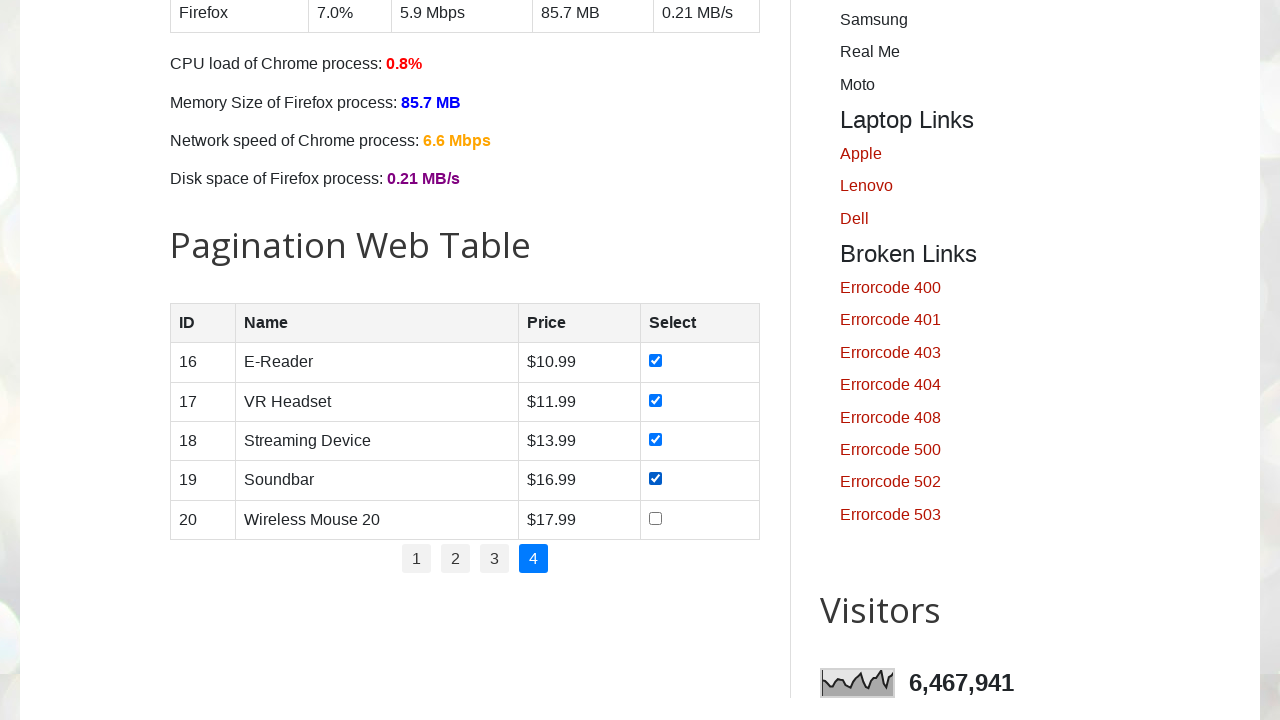

Page 4: Clicked checkbox in row 5 at (656, 518) on //table[@id='productTable']//tr[5]//td[4]//input
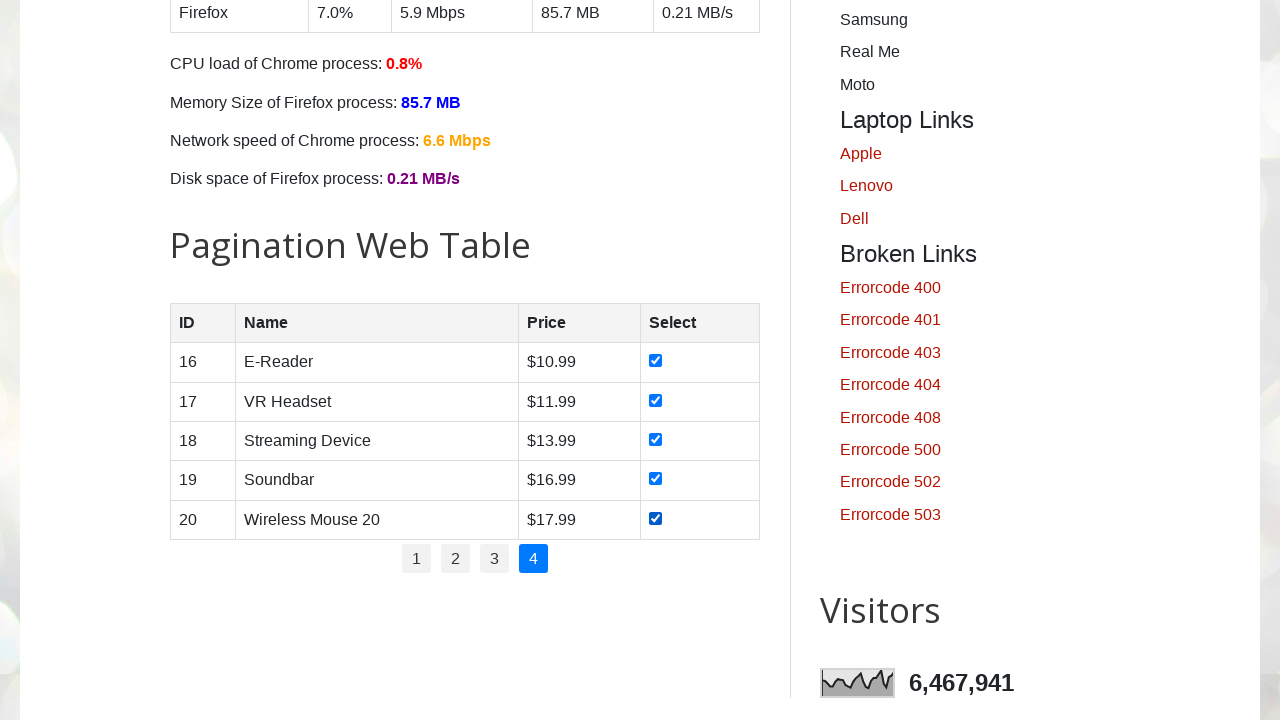

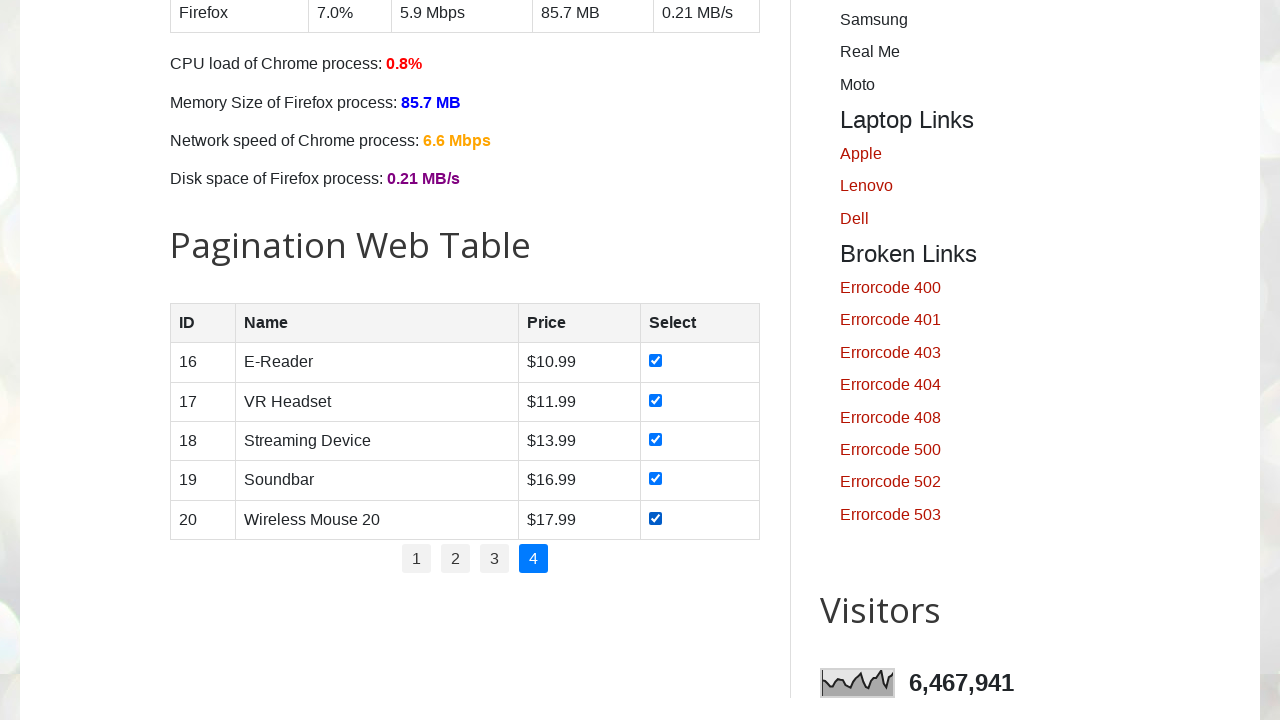